Comprehensive test of a demo page that verifies various UI interactions including text input, hover dropdowns, button clicks, sliders, select options, iFrames, radio buttons, and checkboxes.

Starting URL: https://seleniumbase.io/demo_page

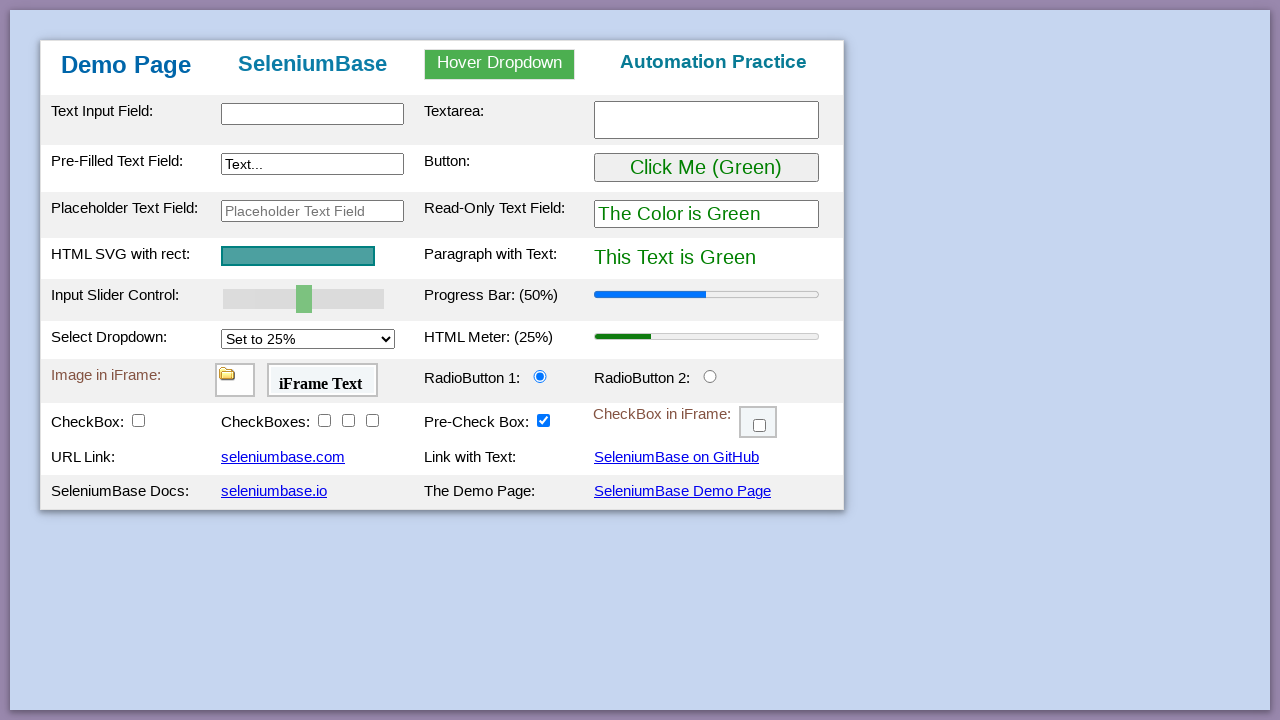

Verified page title is 'Web Testing Page'
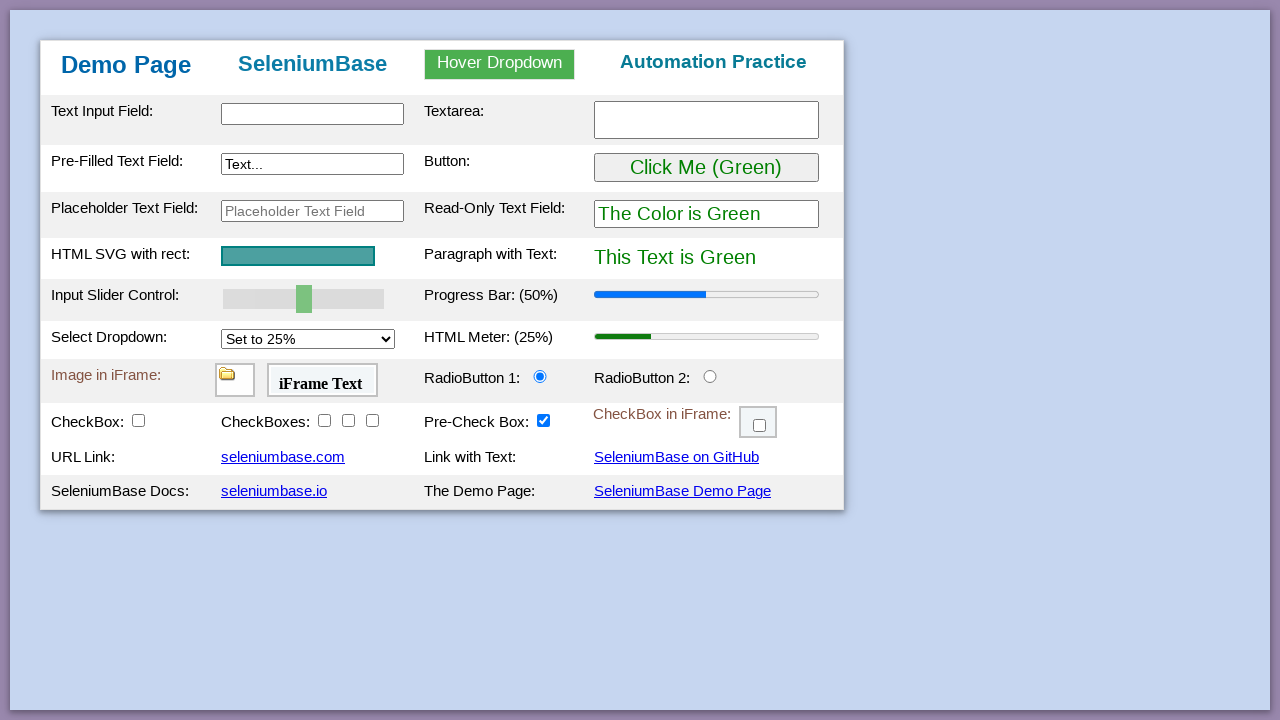

Table body element loaded
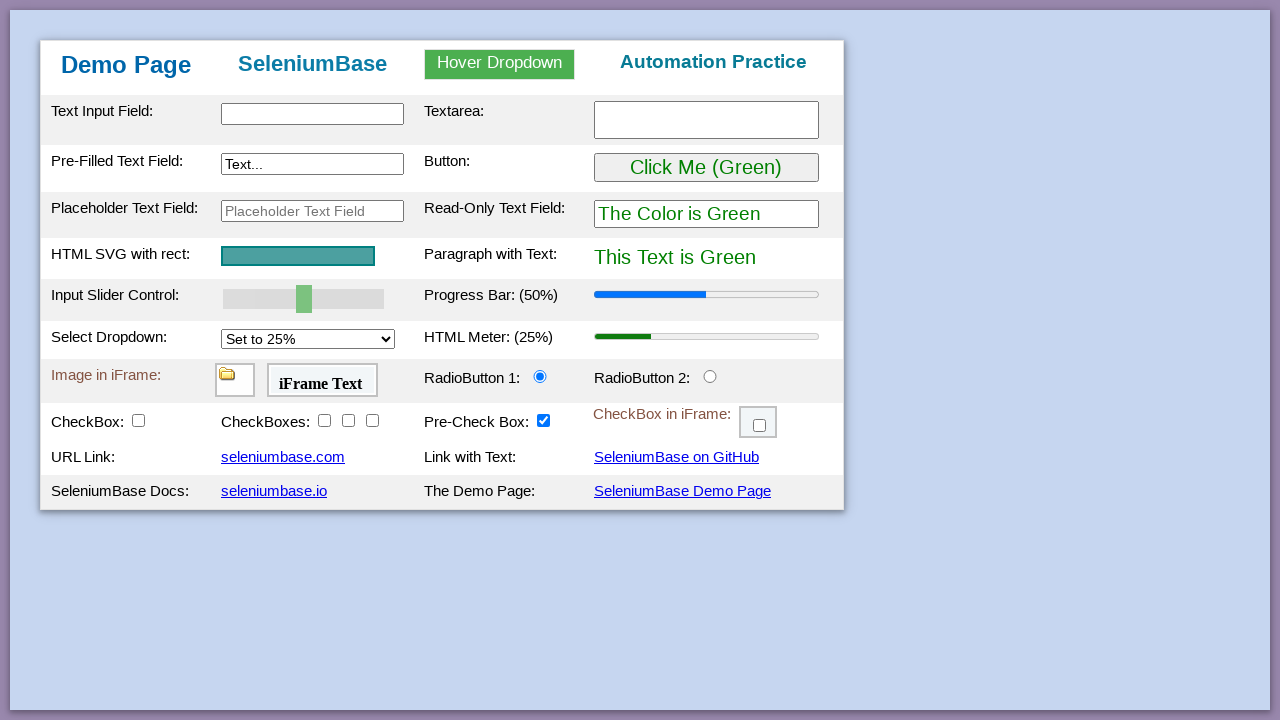

Verified 'Demo Page' text in h1 heading
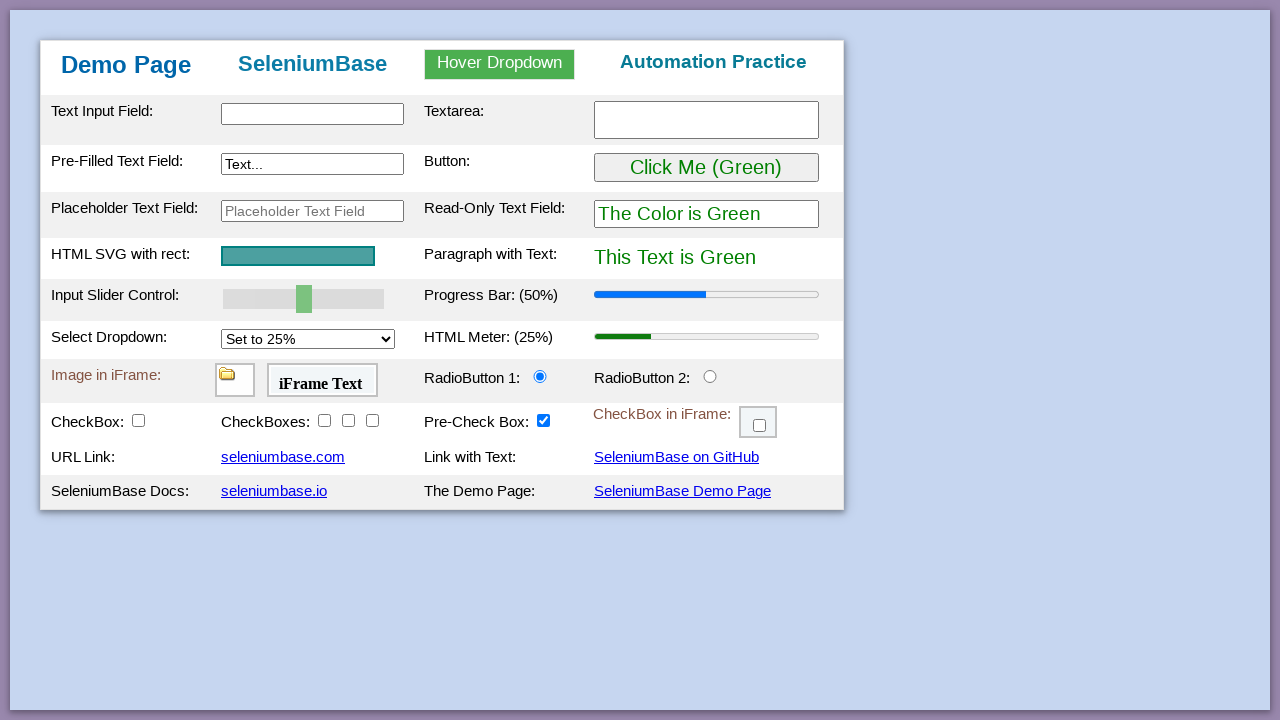

Filled text input with 'This is Automated' on #myTextInput
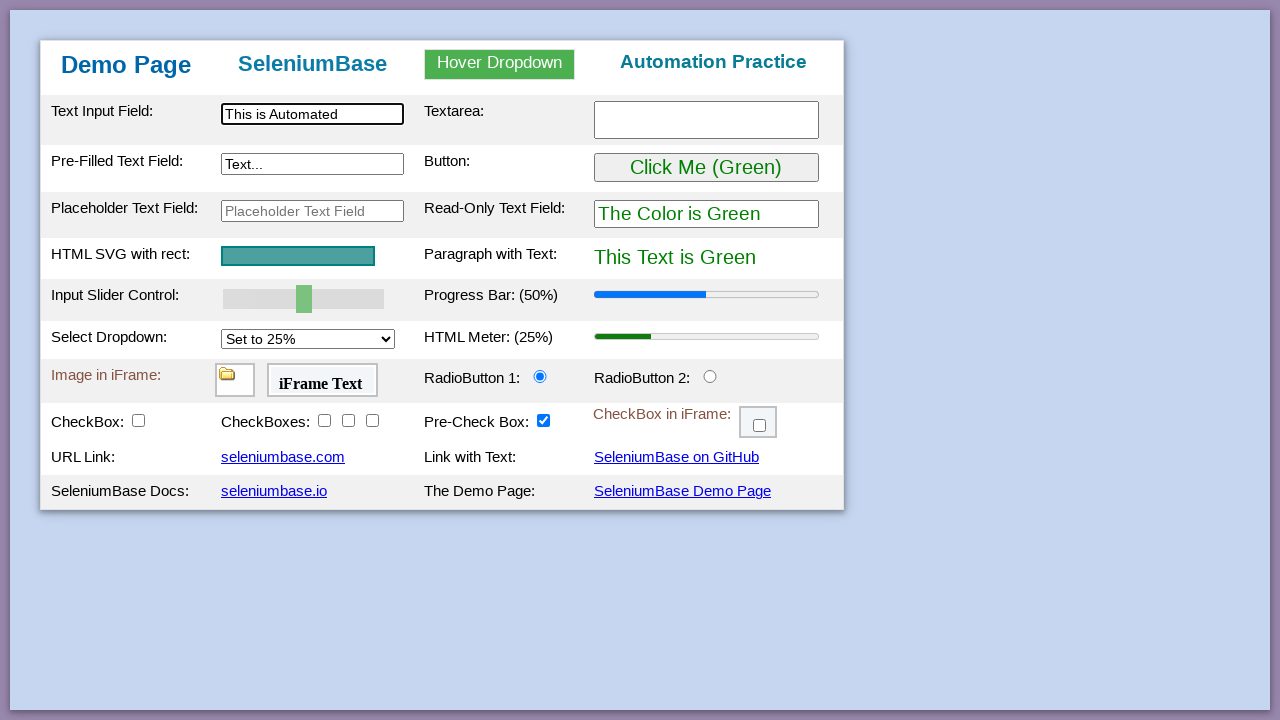

Filled textarea with 'Testing Time!' on textarea.area1
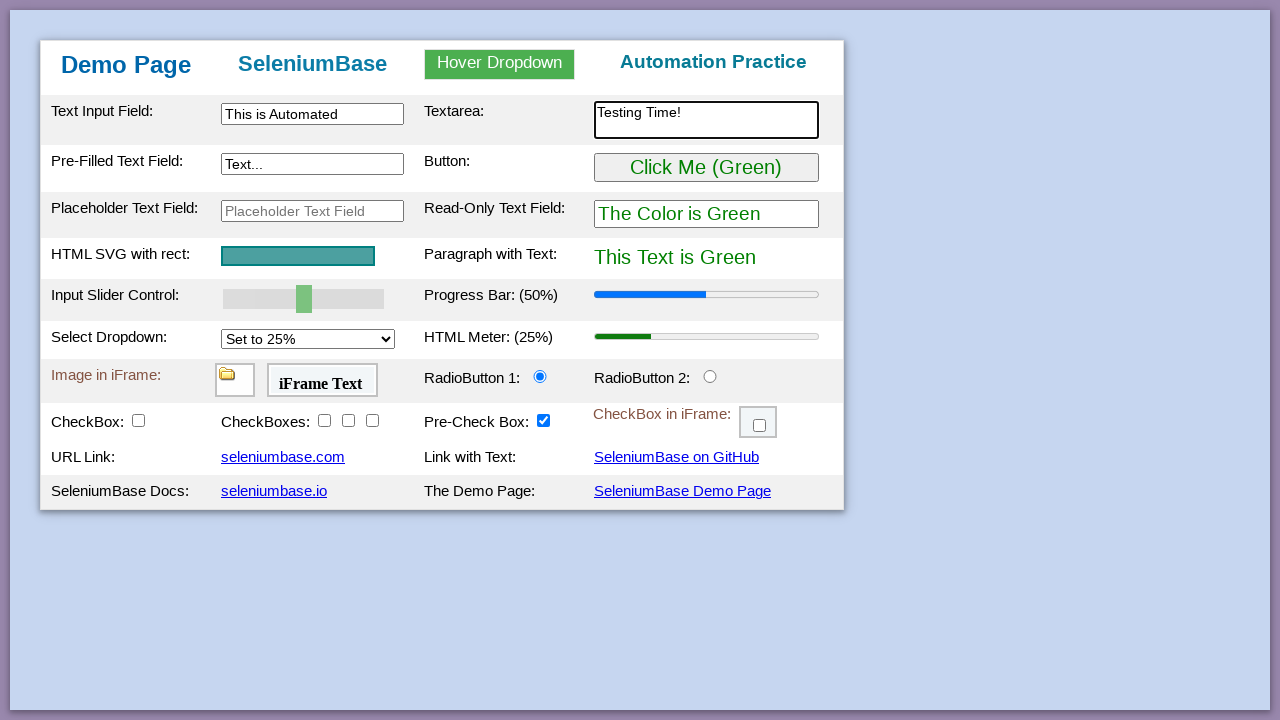

Filled preText2 field with 'Typing Text!' on [name="preText2"]
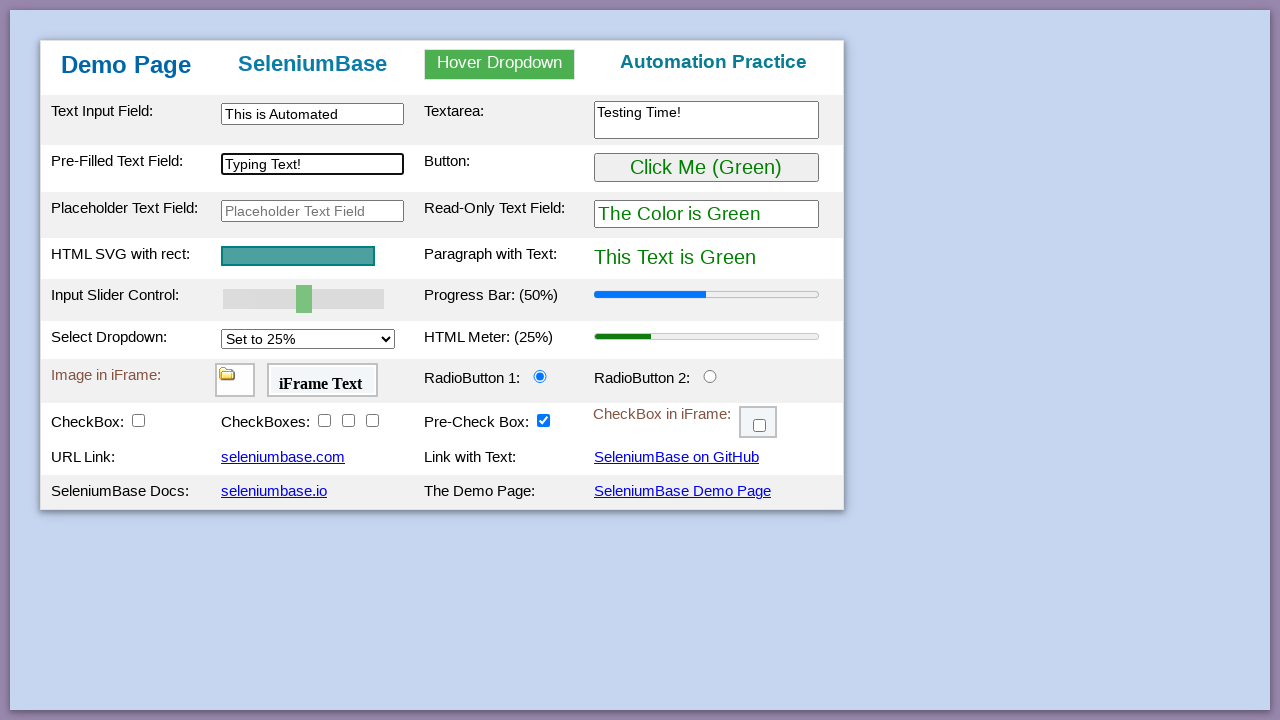

Verified 'Automation Practice' text in h3 heading
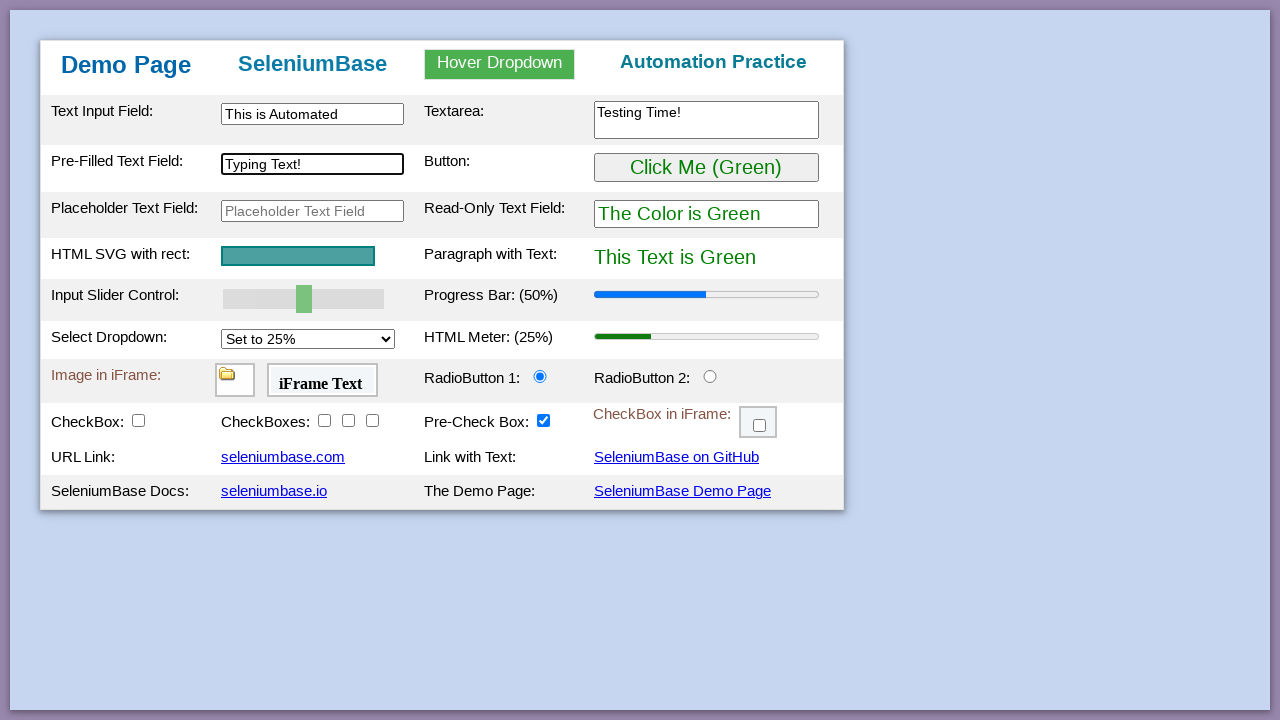

Hovered over dropdown menu at (500, 64) on #myDropdown
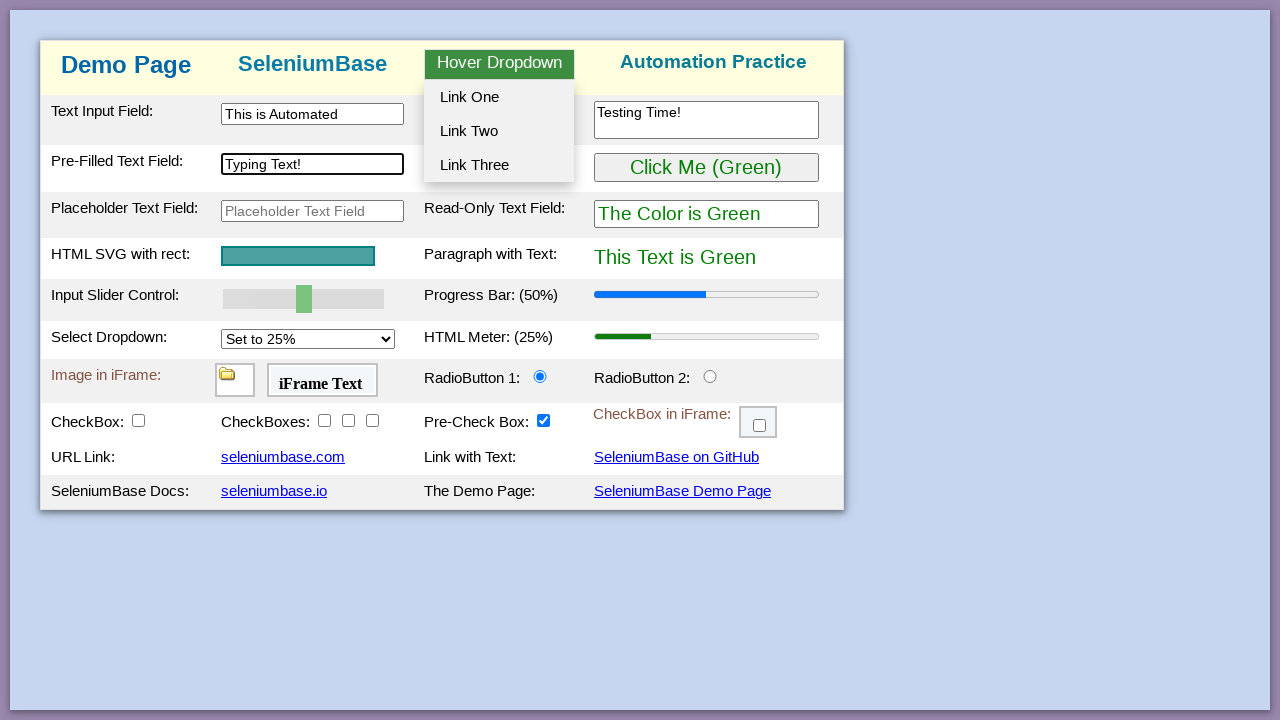

Clicked dropdown option 2 at (499, 131) on #dropOption2
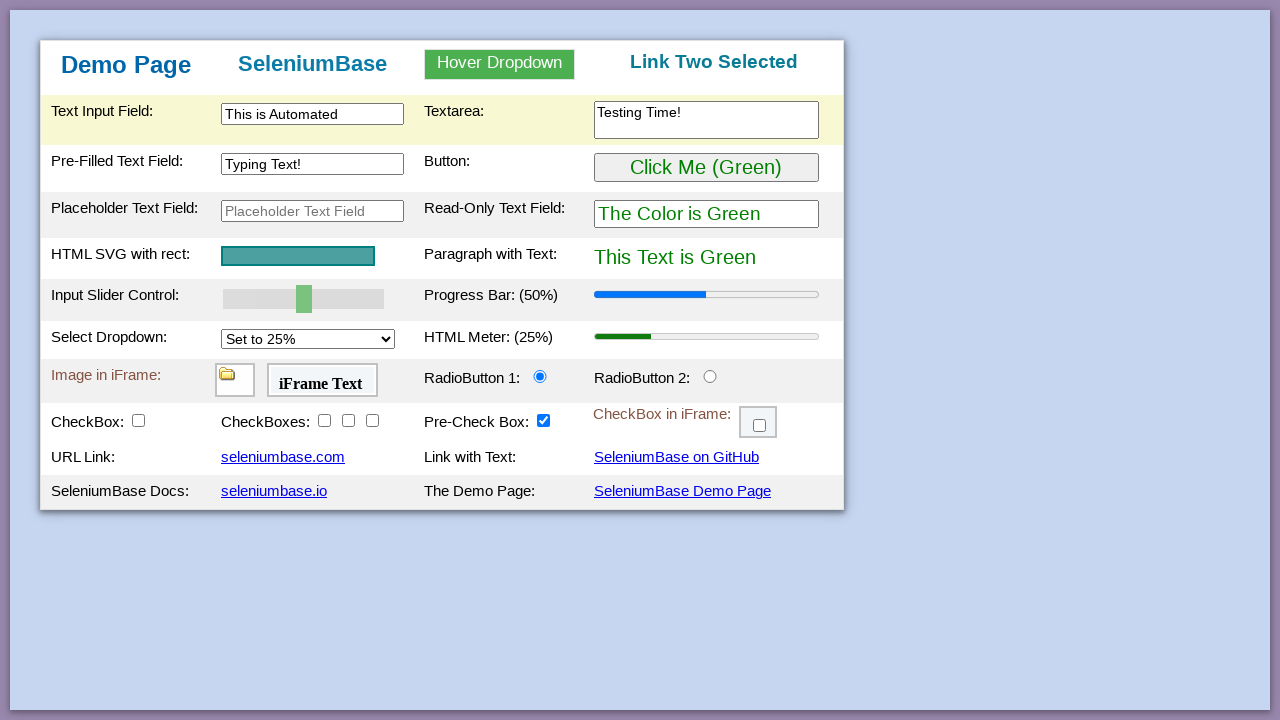

Dropdown option 2 selection confirmed - 'Link Two Selected' text appeared
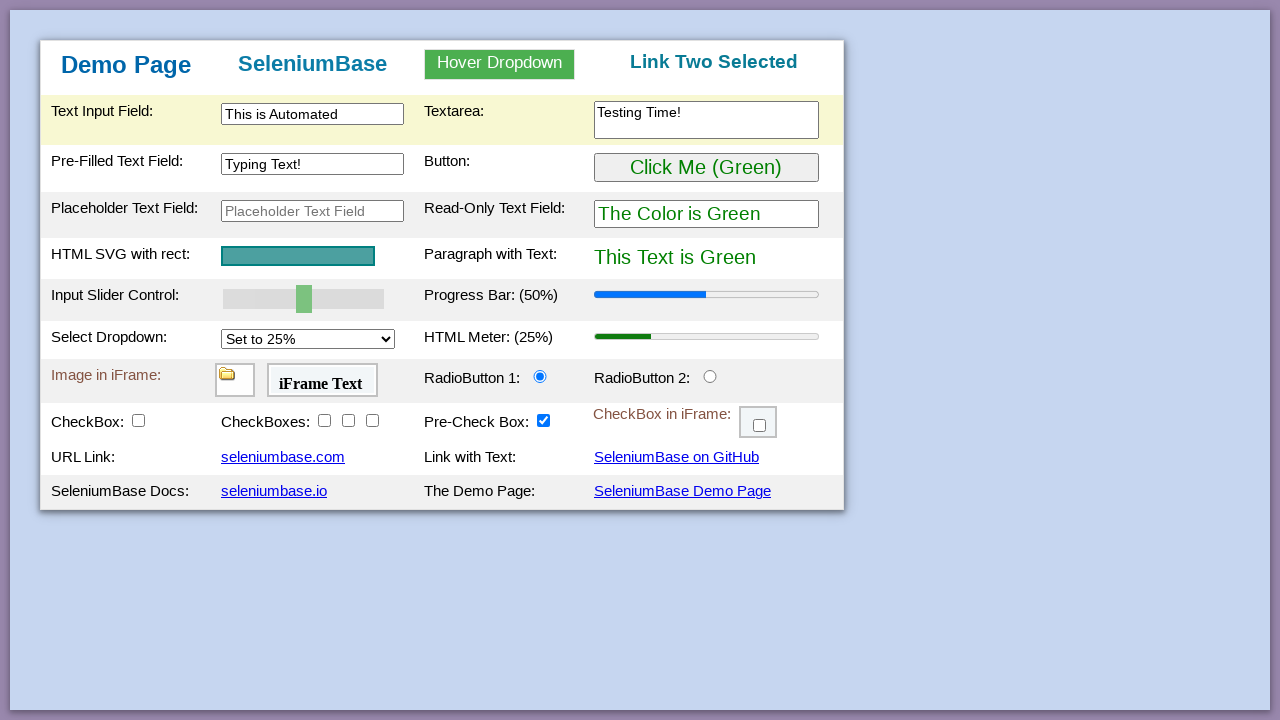

Verified 'This Text is Green' in pText element
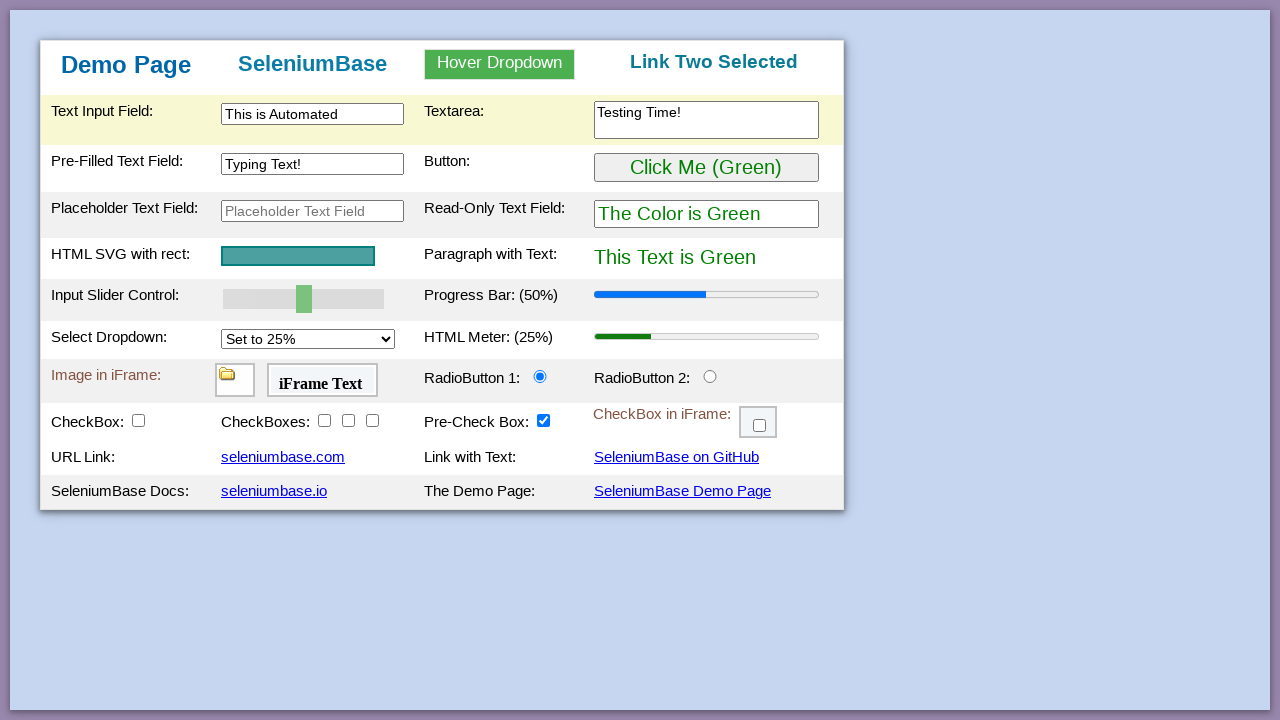

Clicked myButton at (706, 168) on #myButton
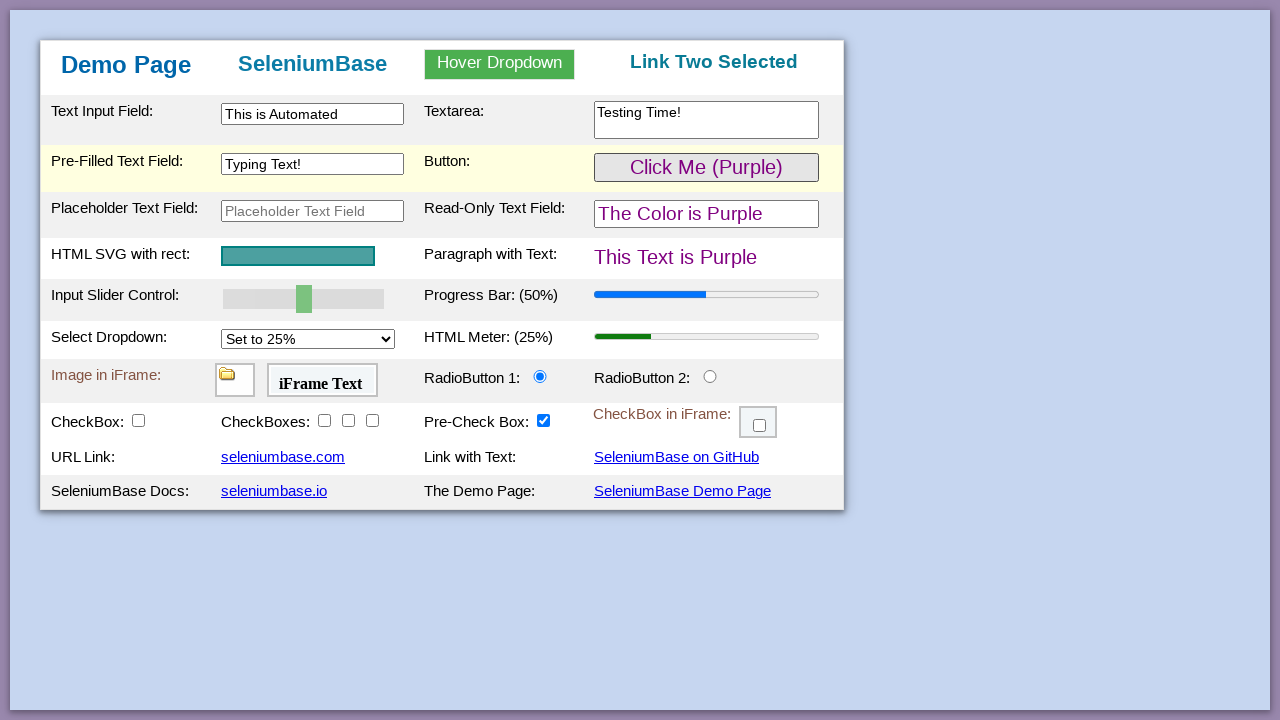

Button click confirmed - text changed to purple
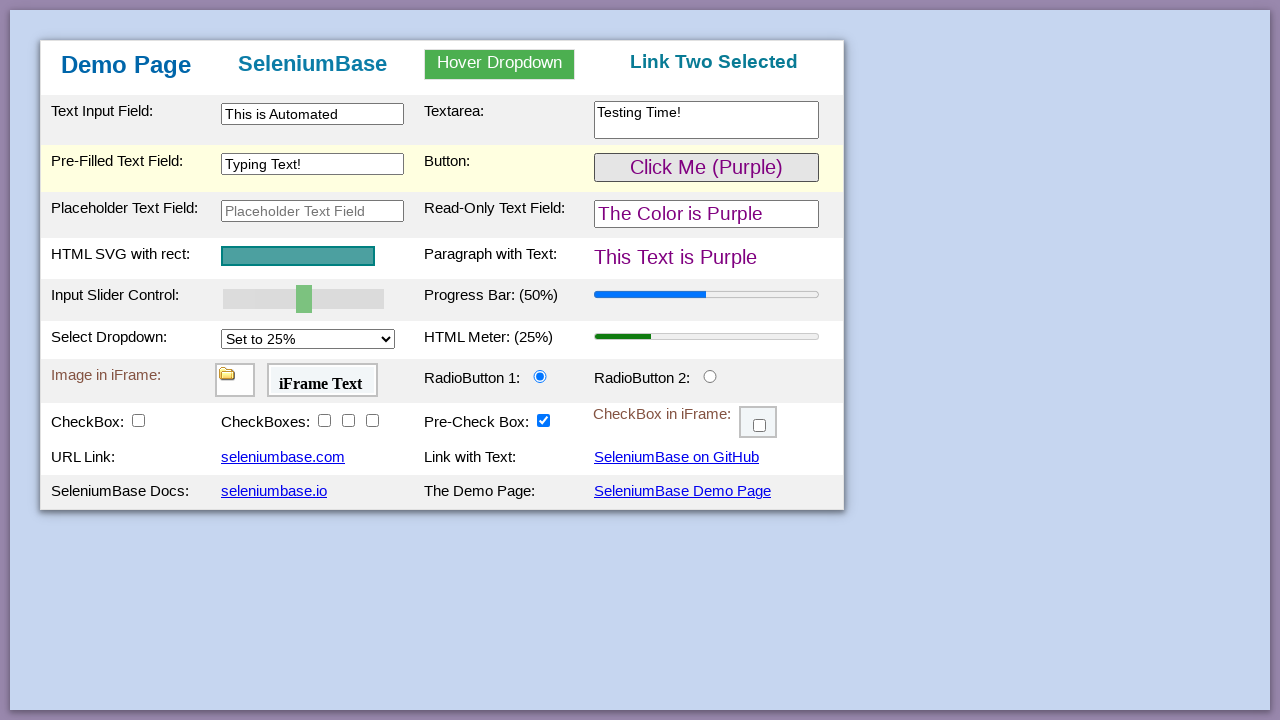

SVG element loaded
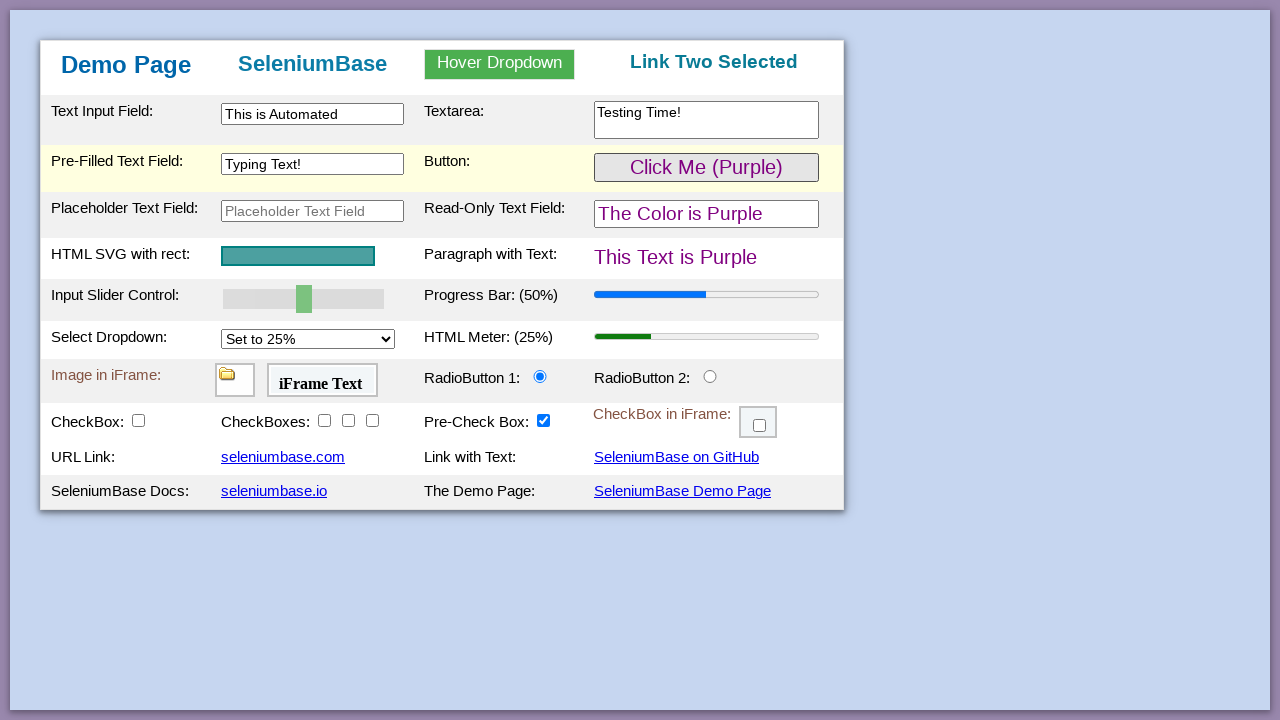

Progress bar at initial 50% value
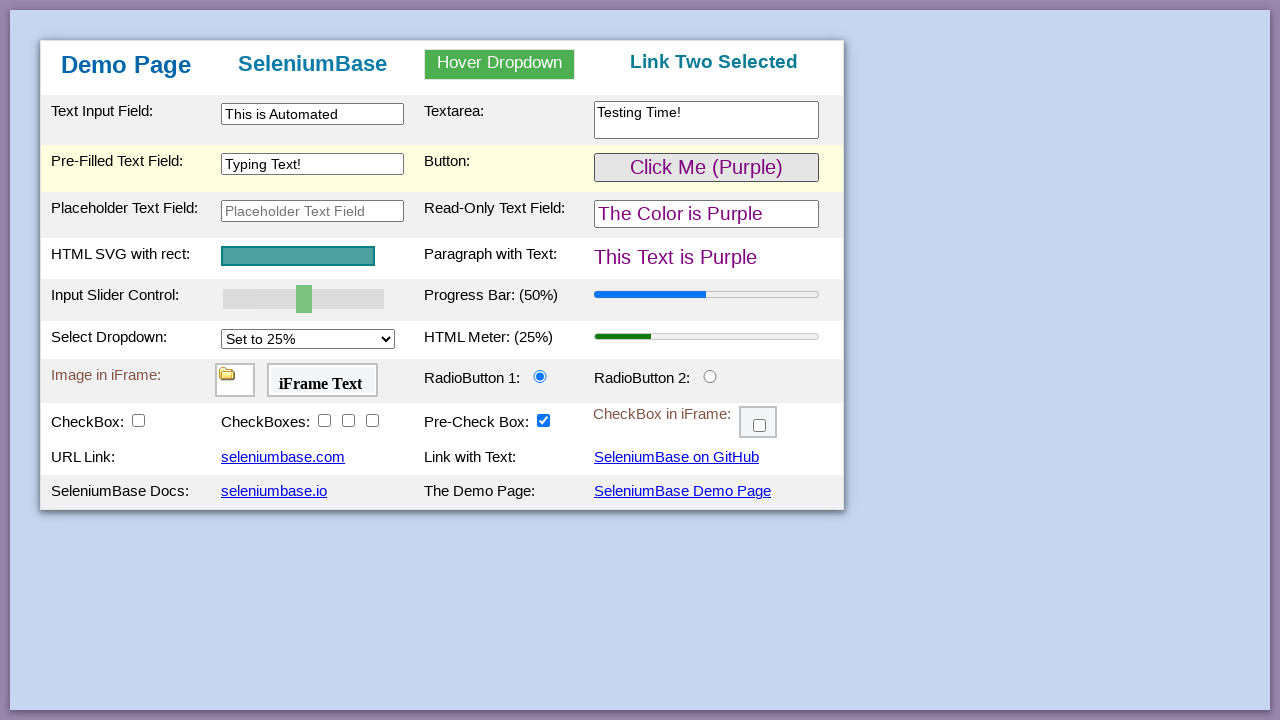

Pressed ArrowRight on slider on #myslider
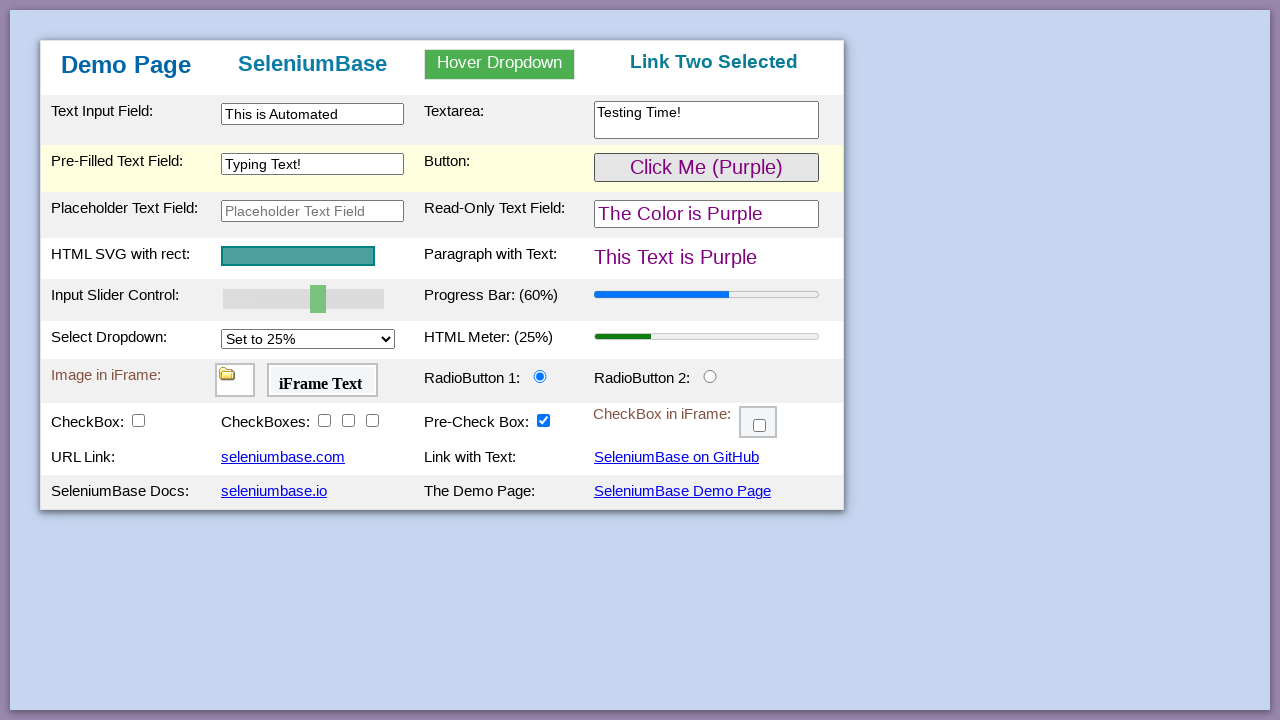

Pressed ArrowRight on slider on #myslider
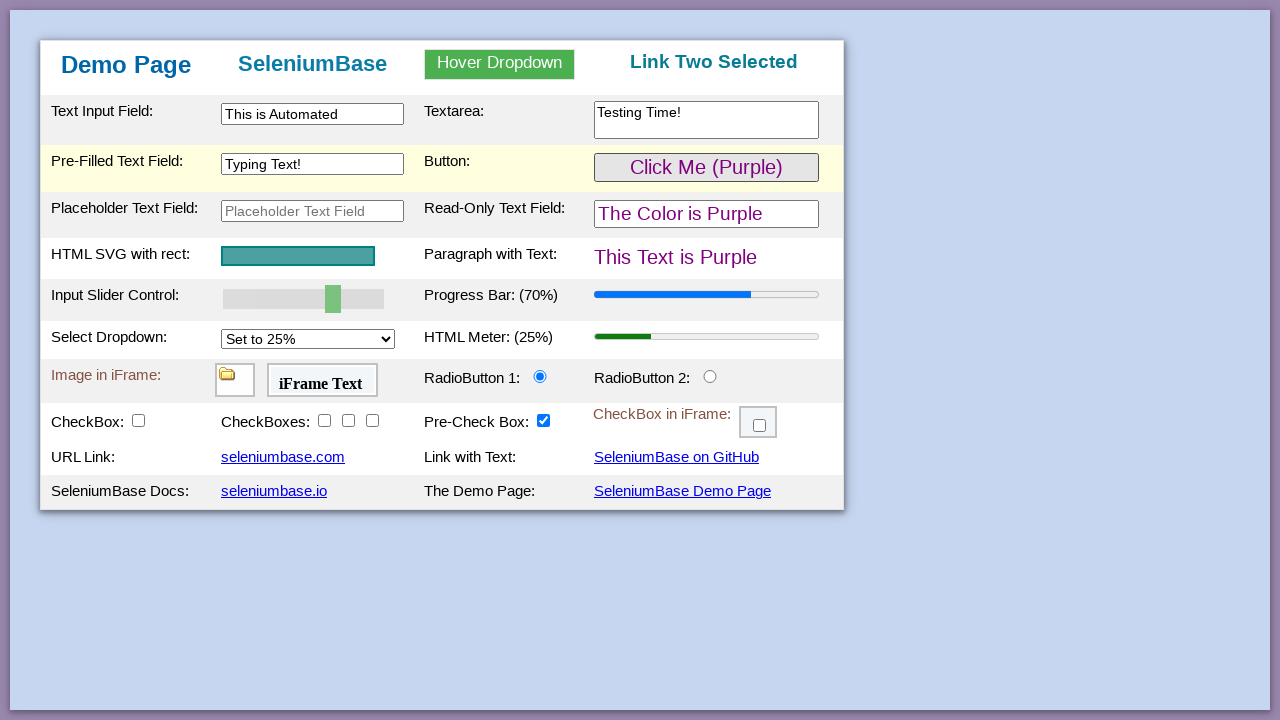

Pressed ArrowRight on slider on #myslider
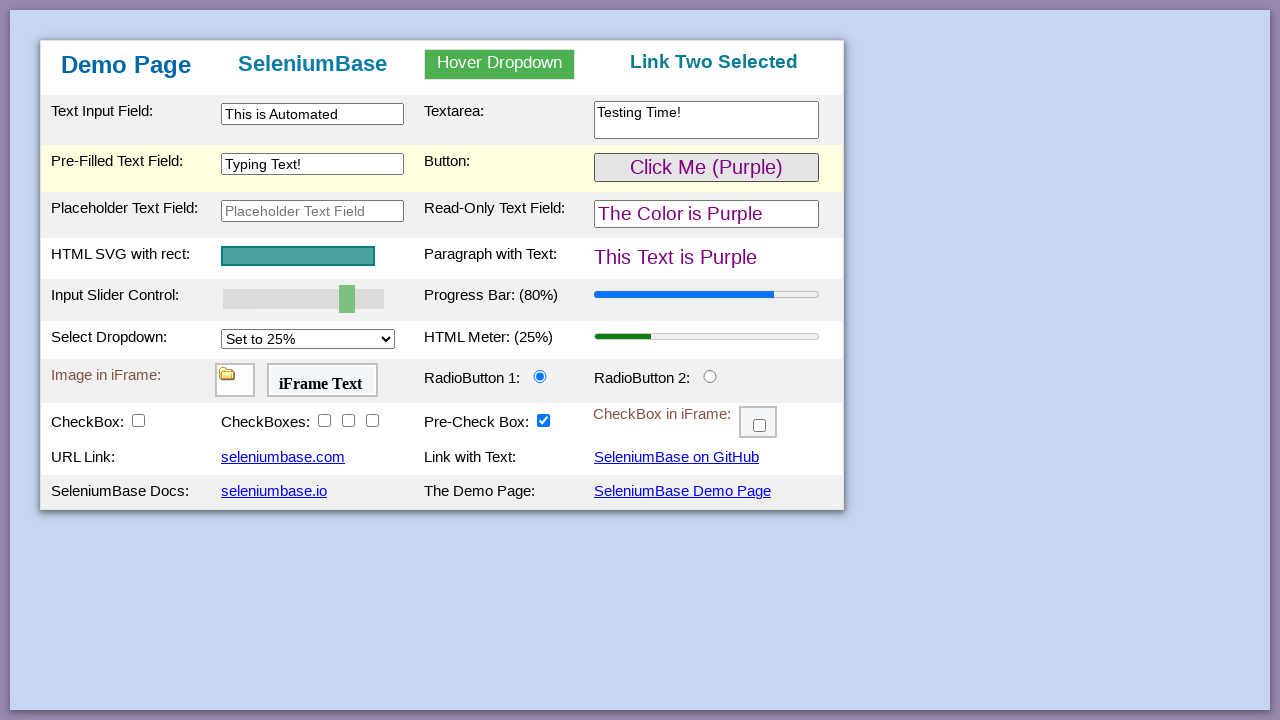

Pressed ArrowRight on slider on #myslider
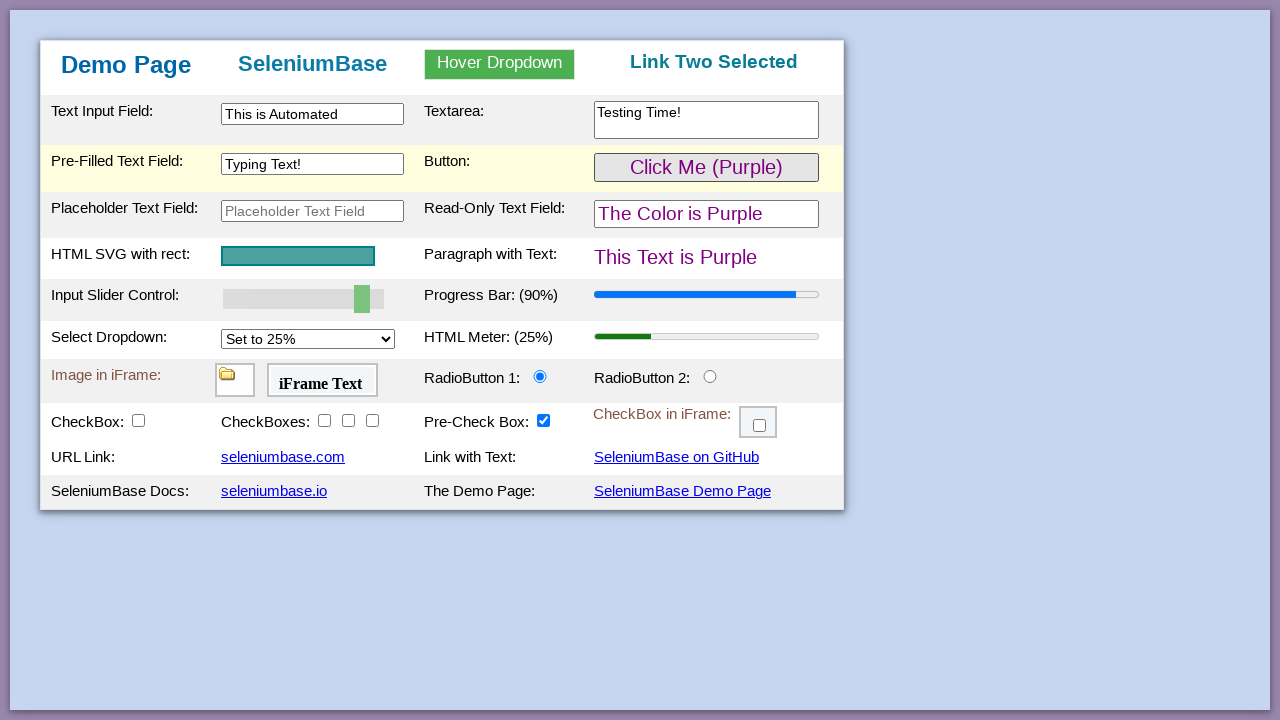

Pressed ArrowRight on slider on #myslider
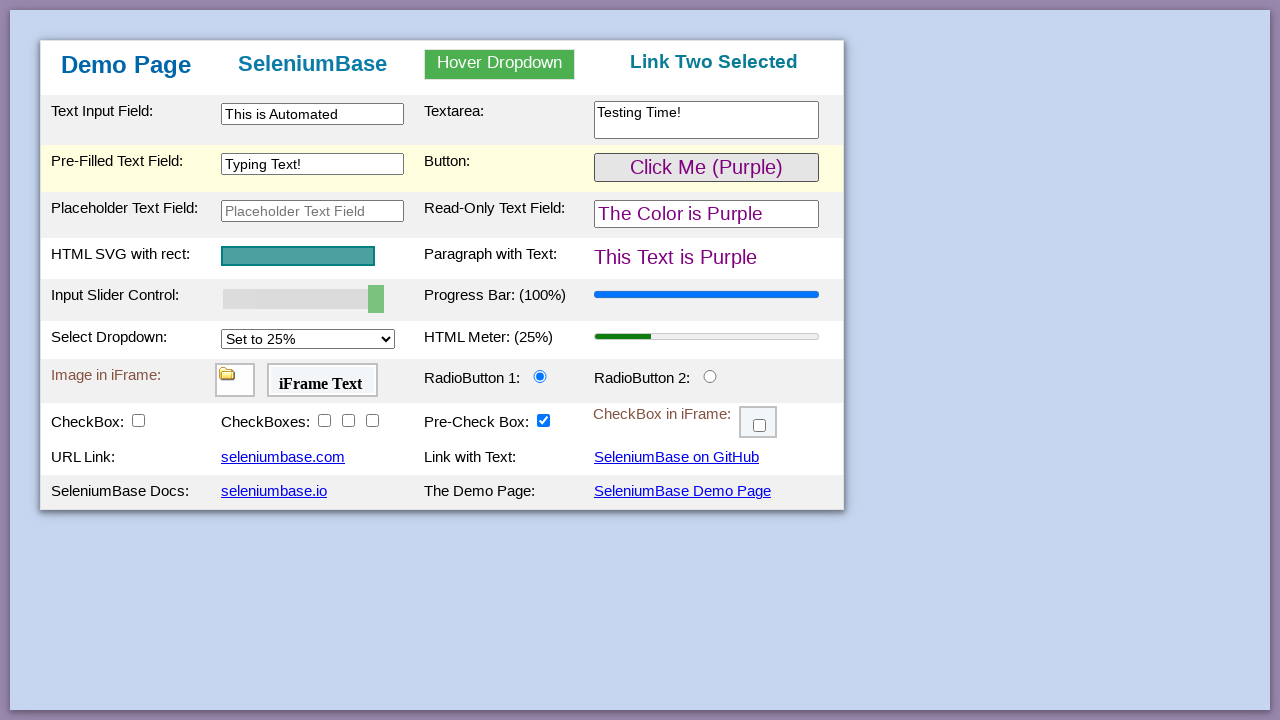

Progress bar updated to 100% after slider adjustments
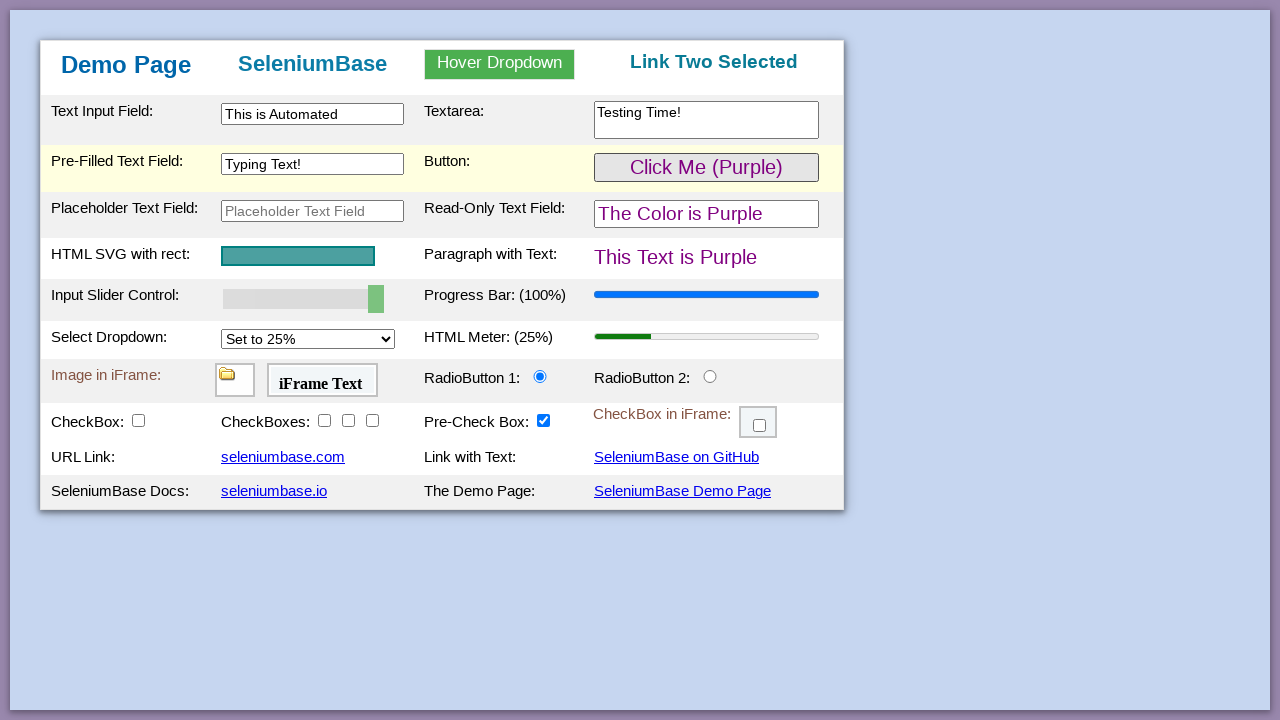

Meter bar at initial 0.25 value
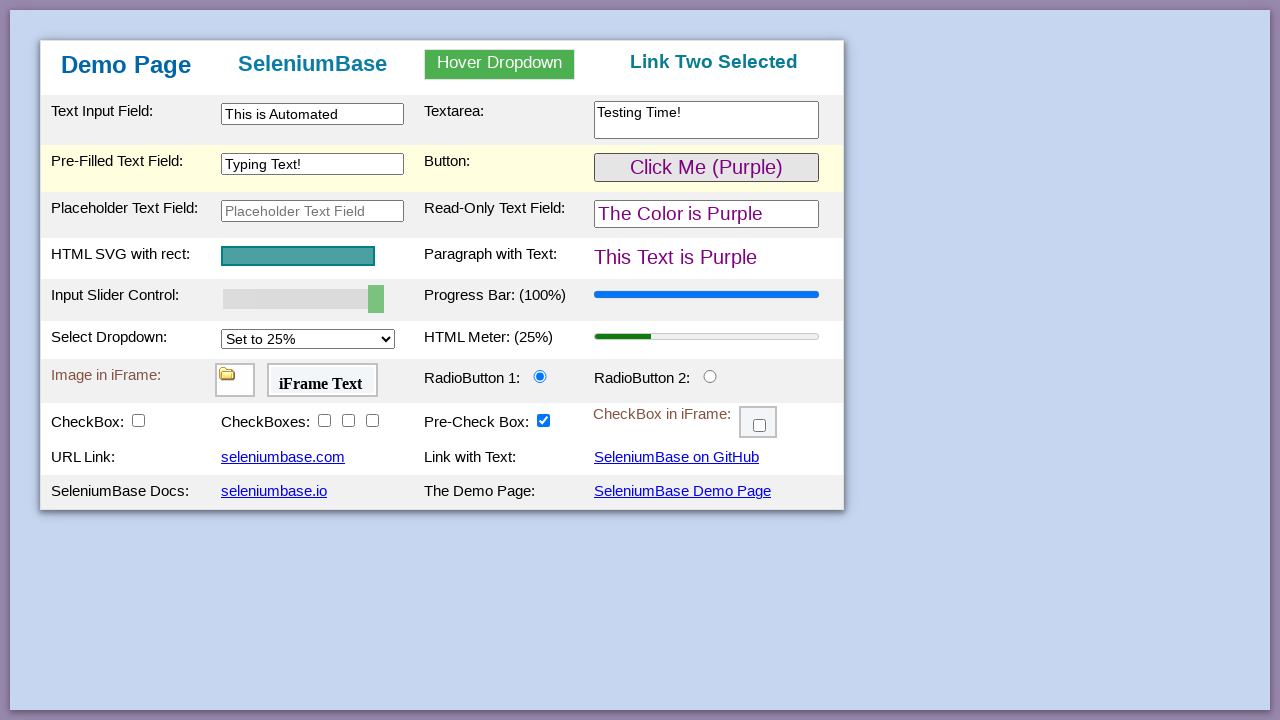

Selected 'Set to 75%' option from select dropdown on #mySelect
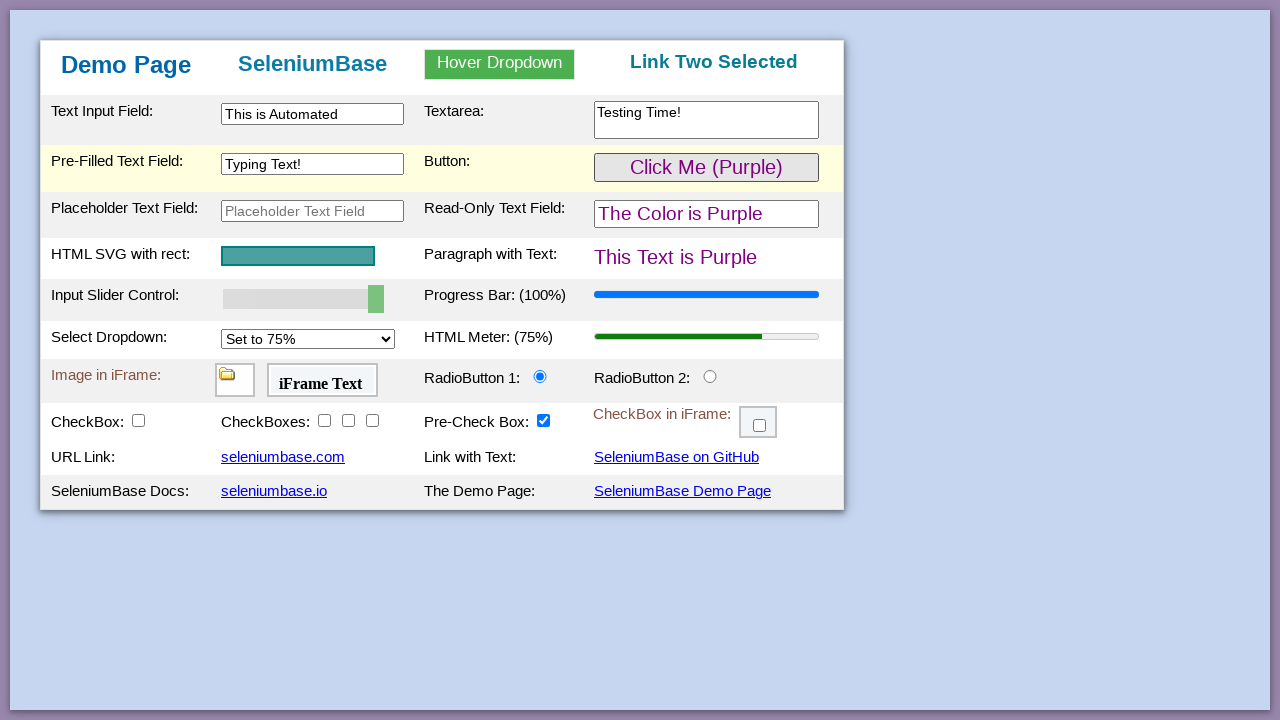

Meter bar updated to 0.75 value
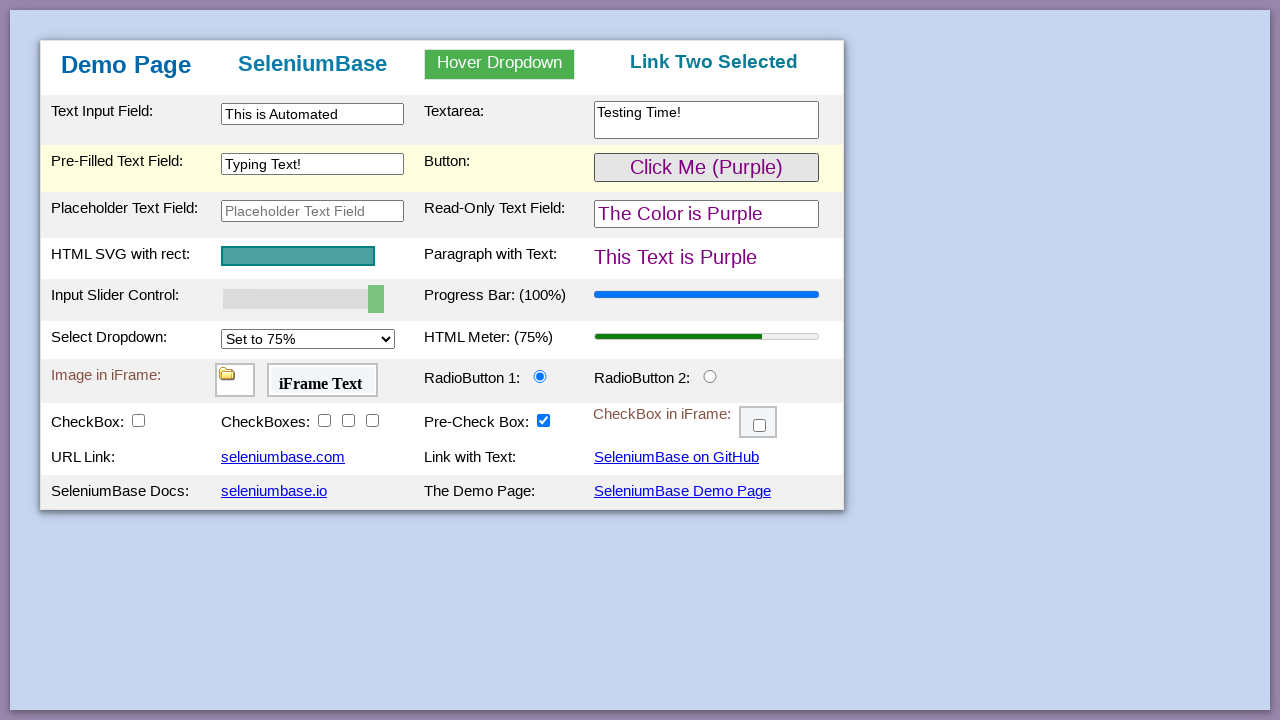

Image element loaded in first iframe
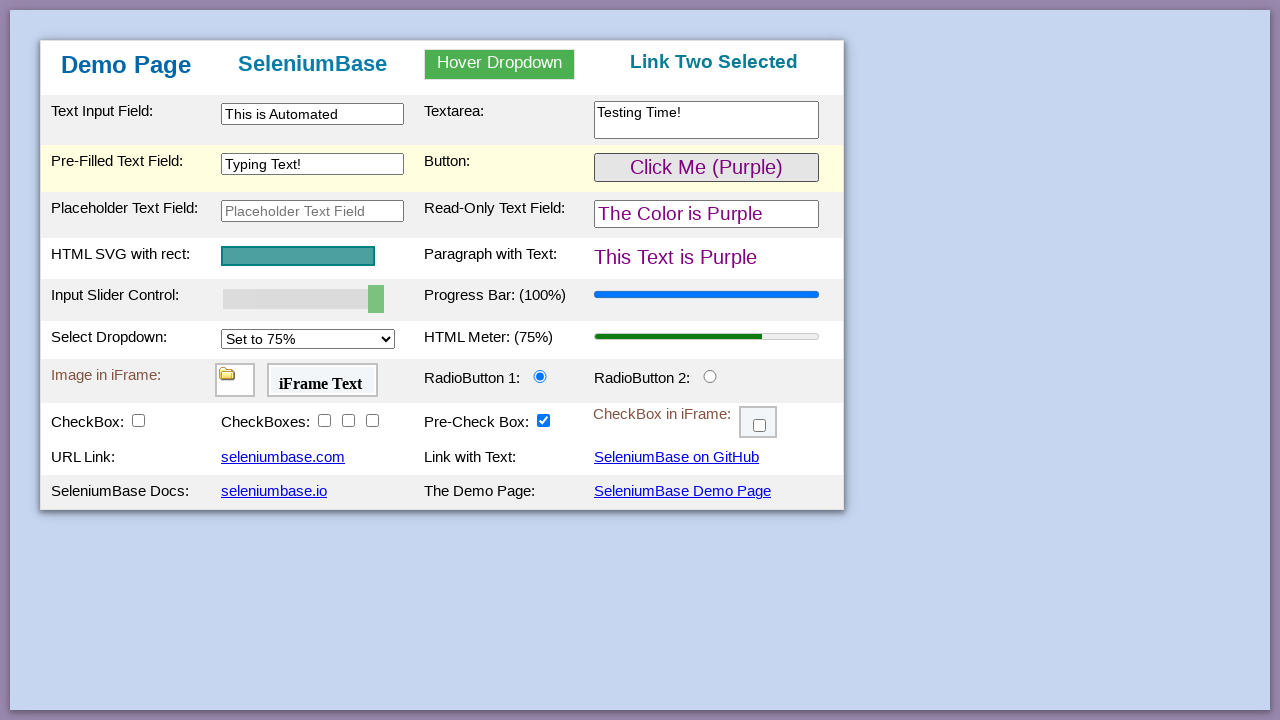

Verified 'iFrame Text' in second iframe body
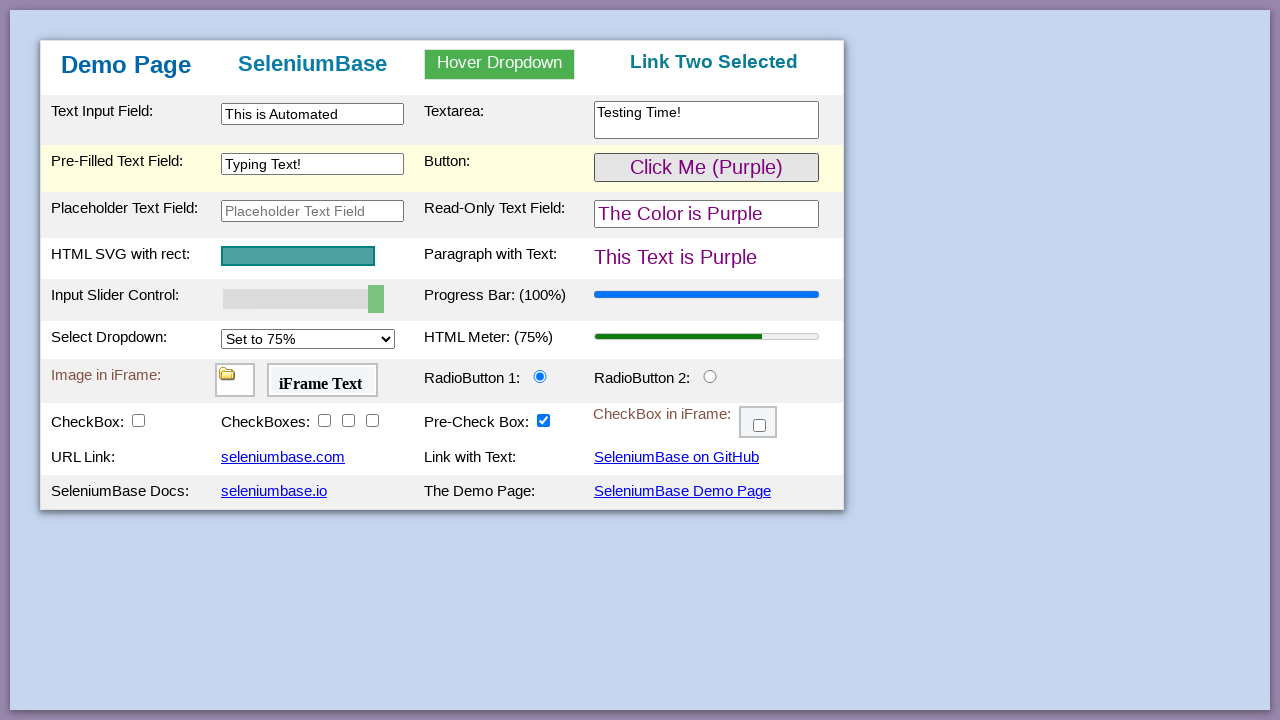

Verified radioButton2 is initially unchecked
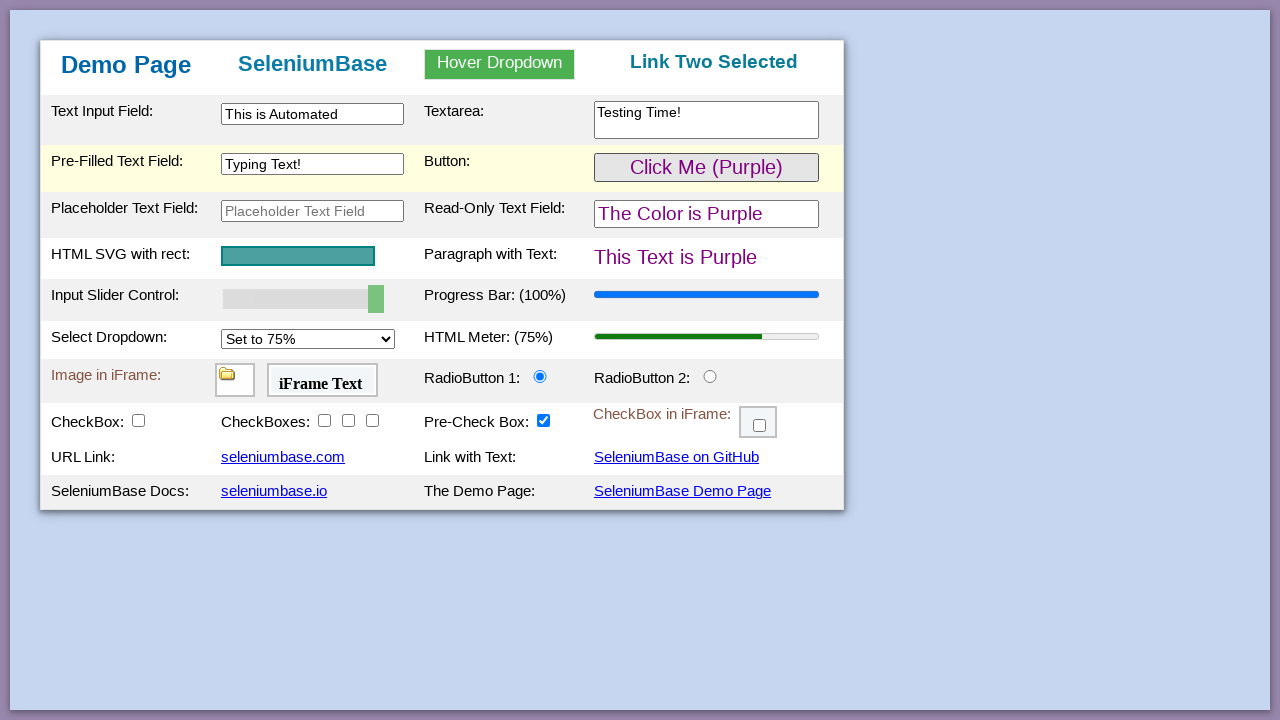

Clicked radioButton2 at (710, 376) on #radioButton2
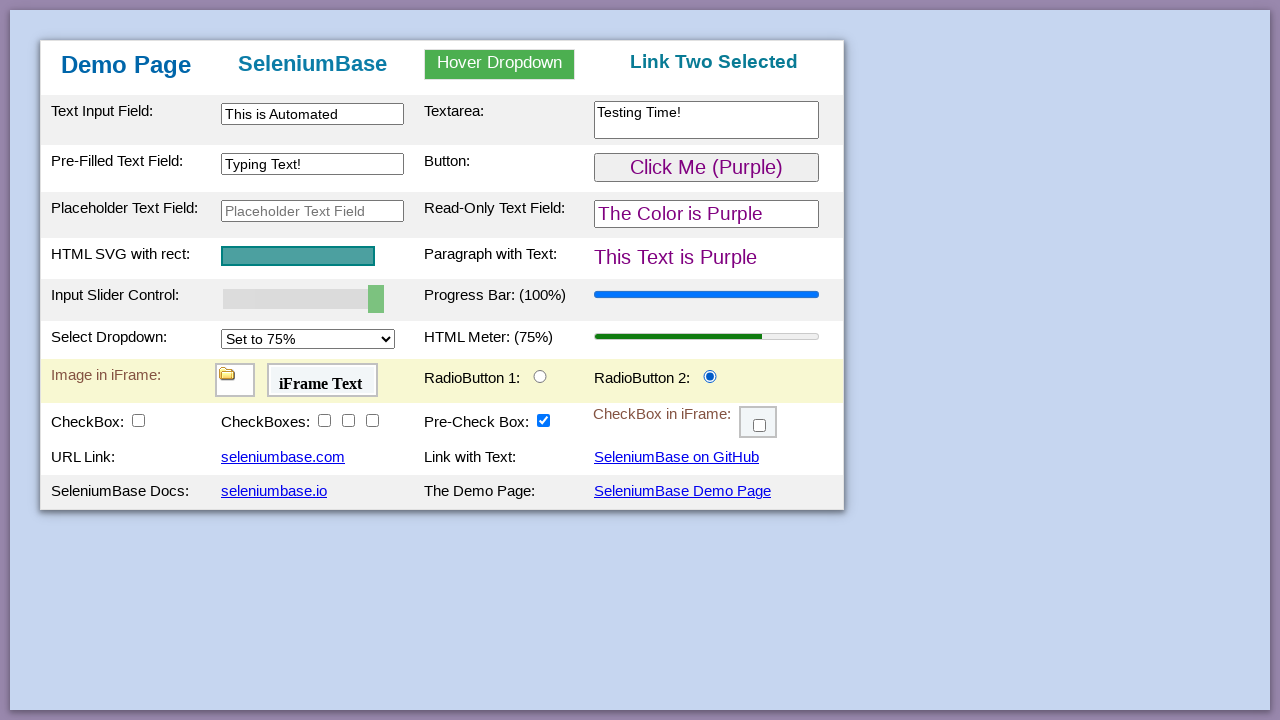

Verified radioButton2 is now checked
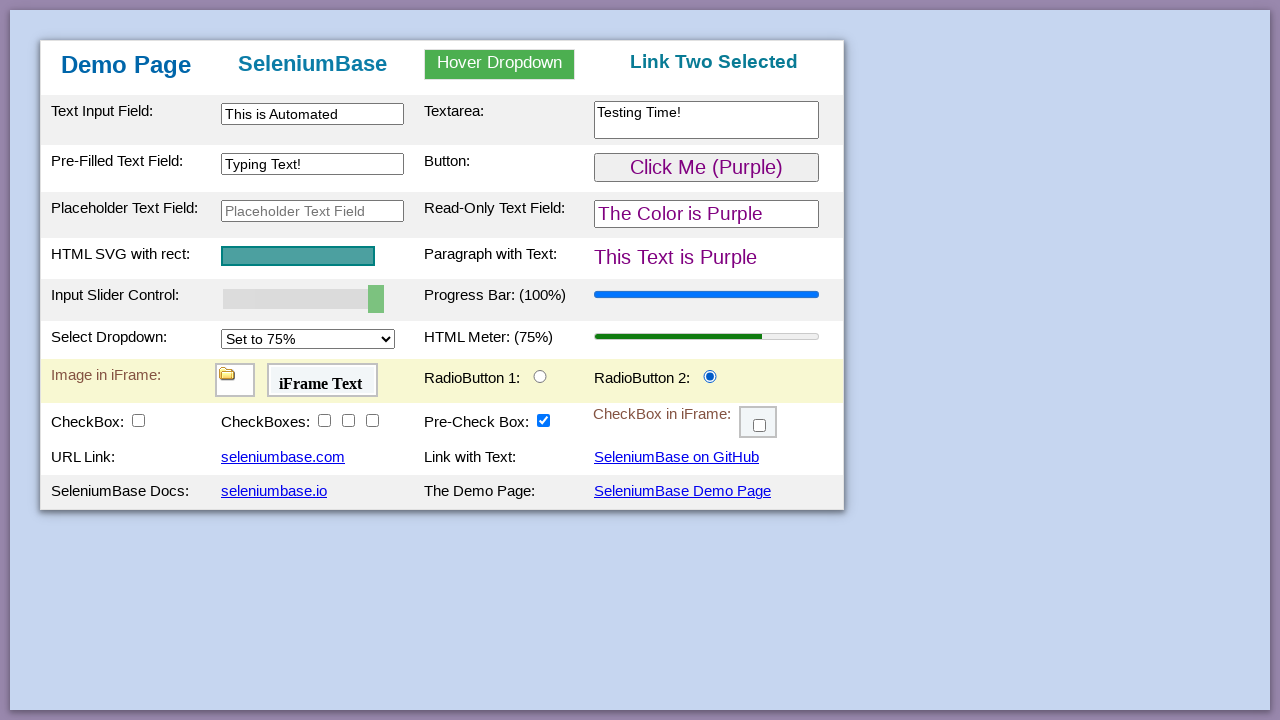

Verified checkBox1 is initially unchecked
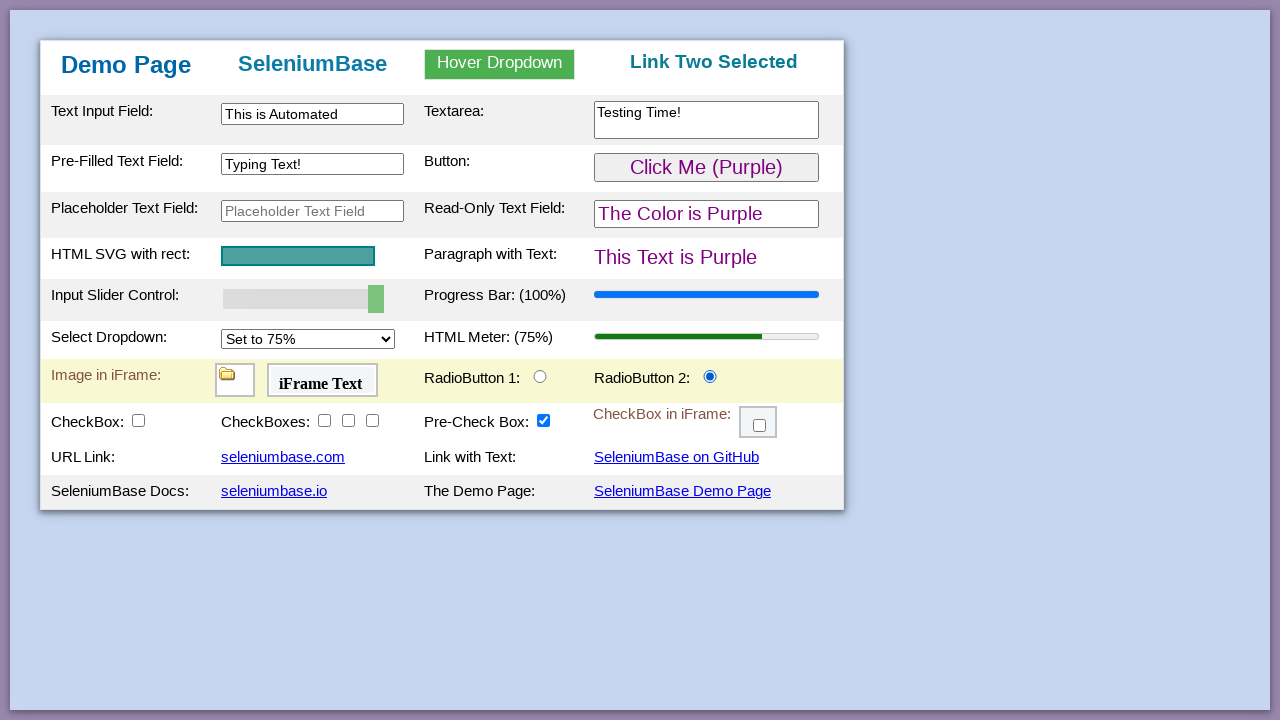

Clicked checkBox1 at (138, 420) on #checkBox1
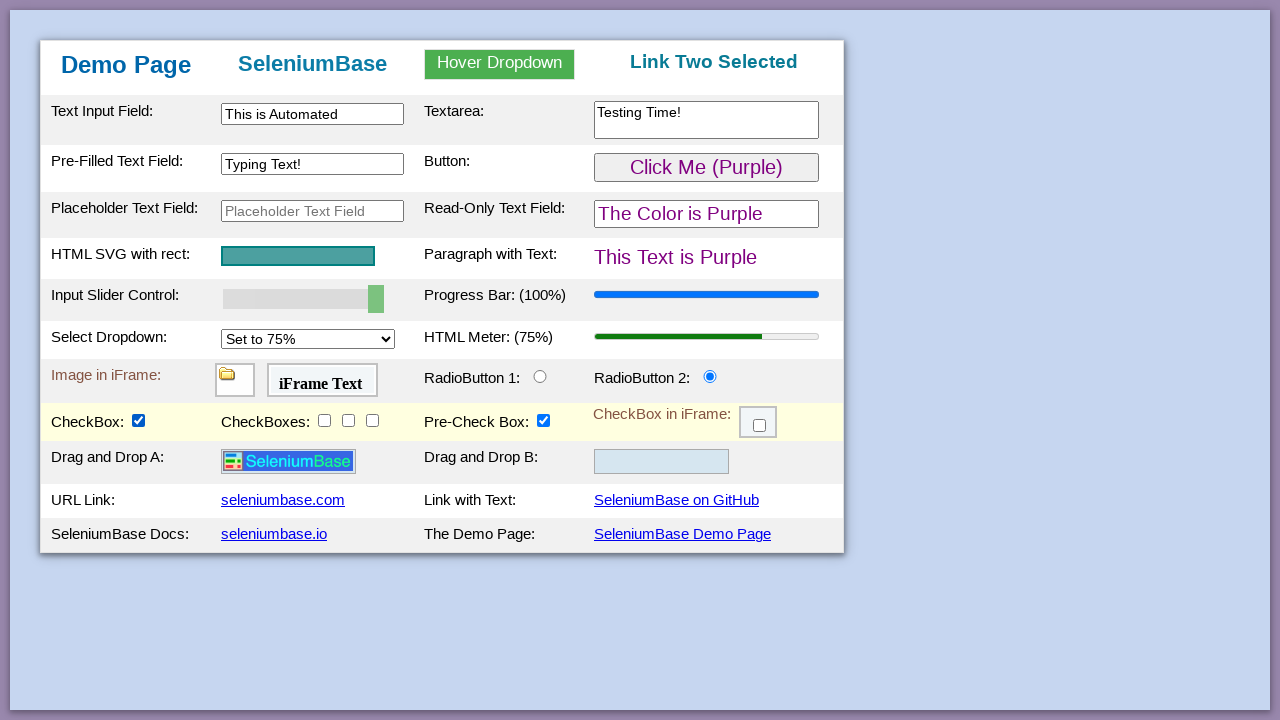

Verified checkBox1 is now checked
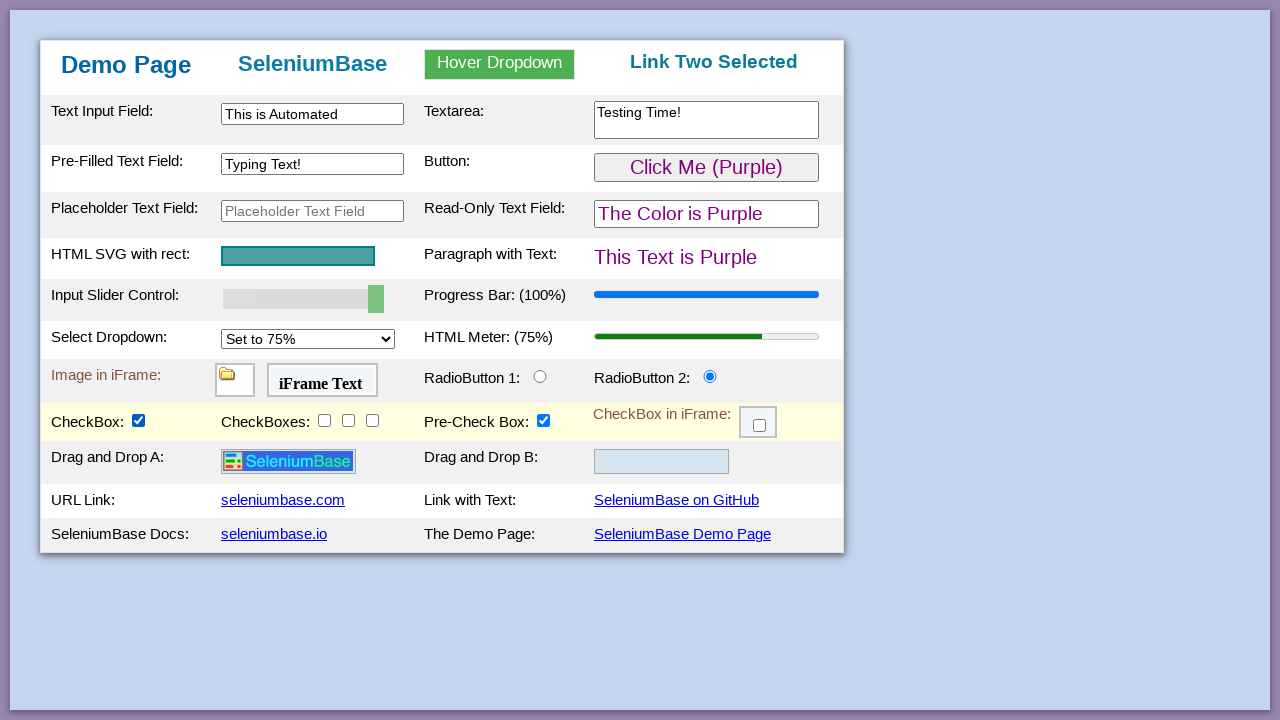

Verified checkBox2 is initially unchecked
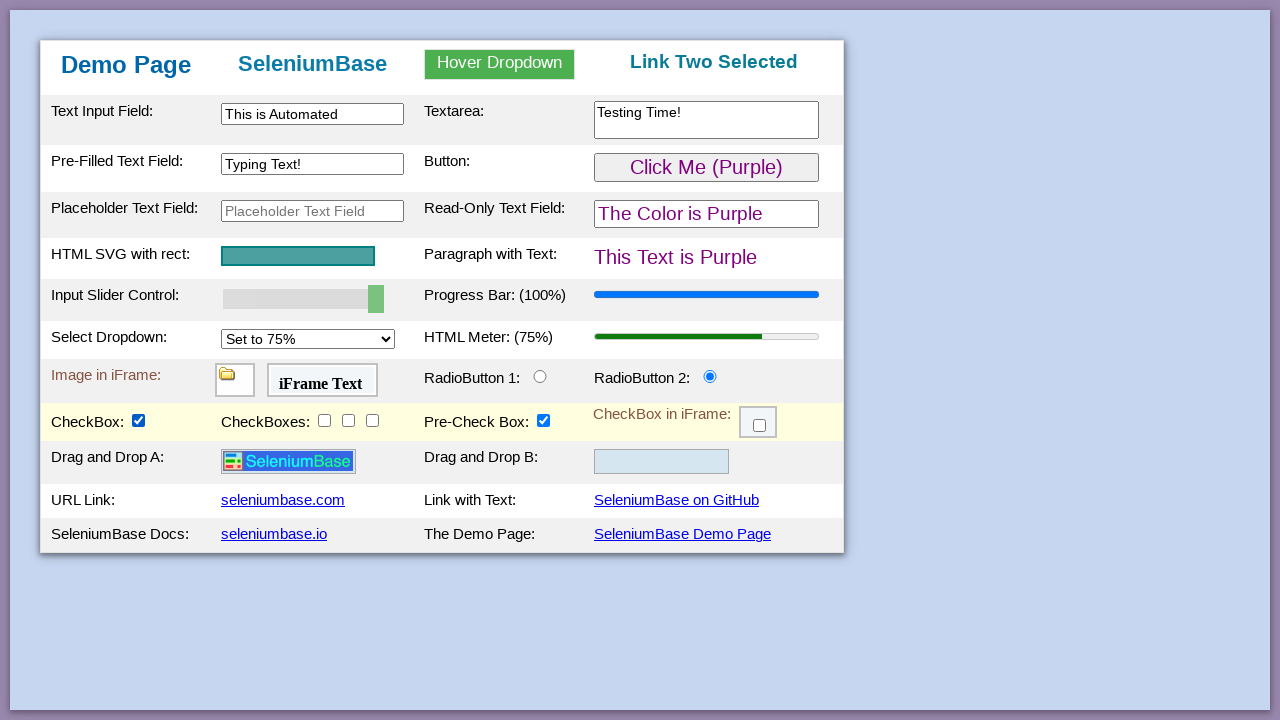

Verified checkBox3 is initially unchecked
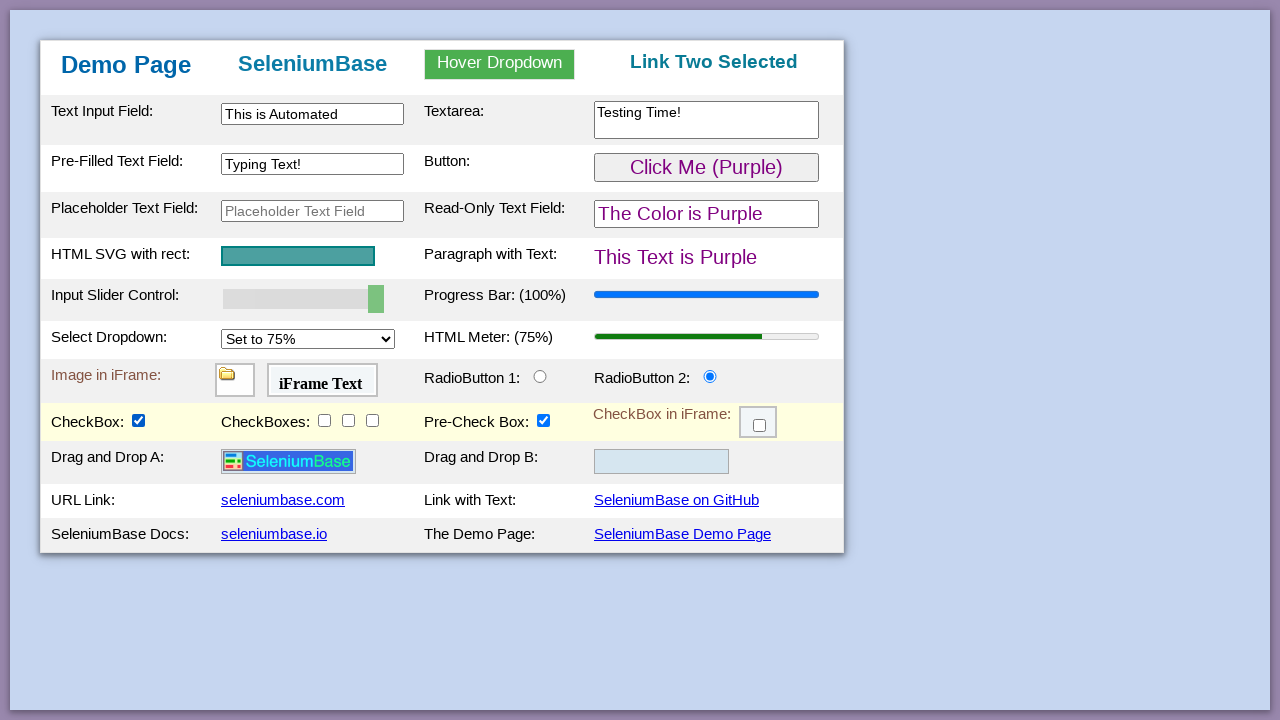

Verified checkBox4 is initially unchecked
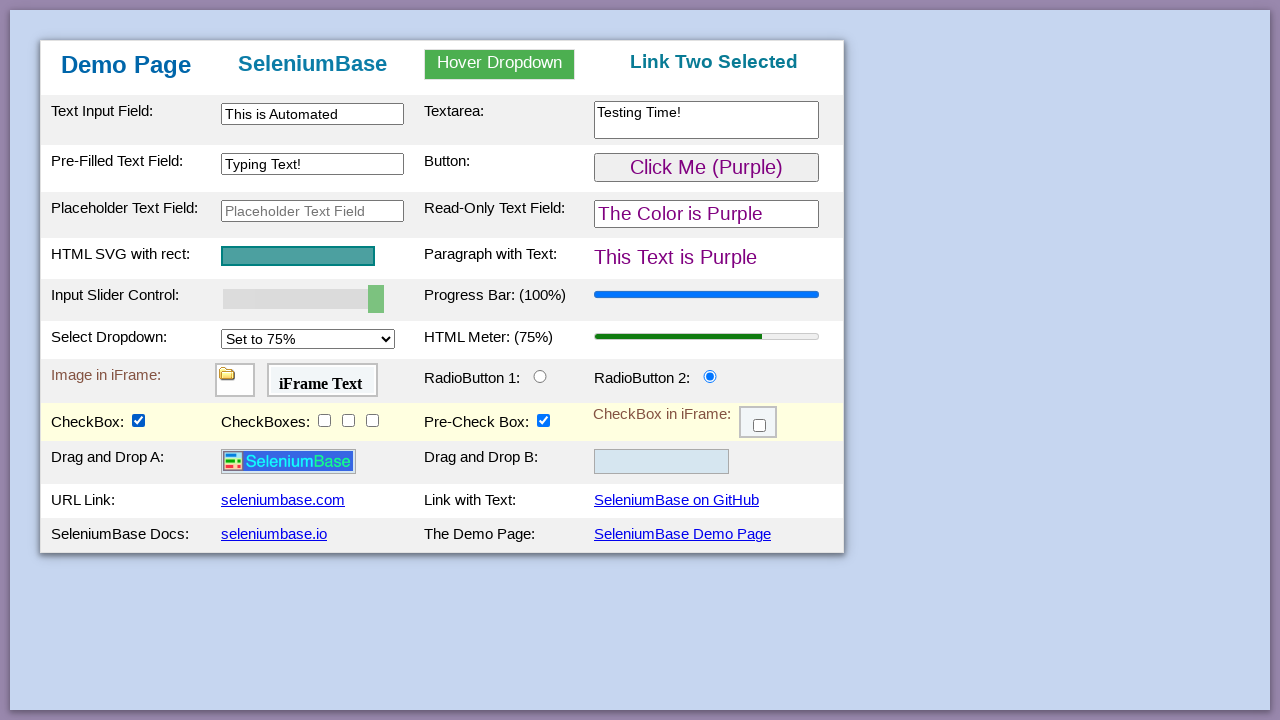

Clicked checkbox at index 0 at (324, 420) on input.checkBoxClassB >> nth=0
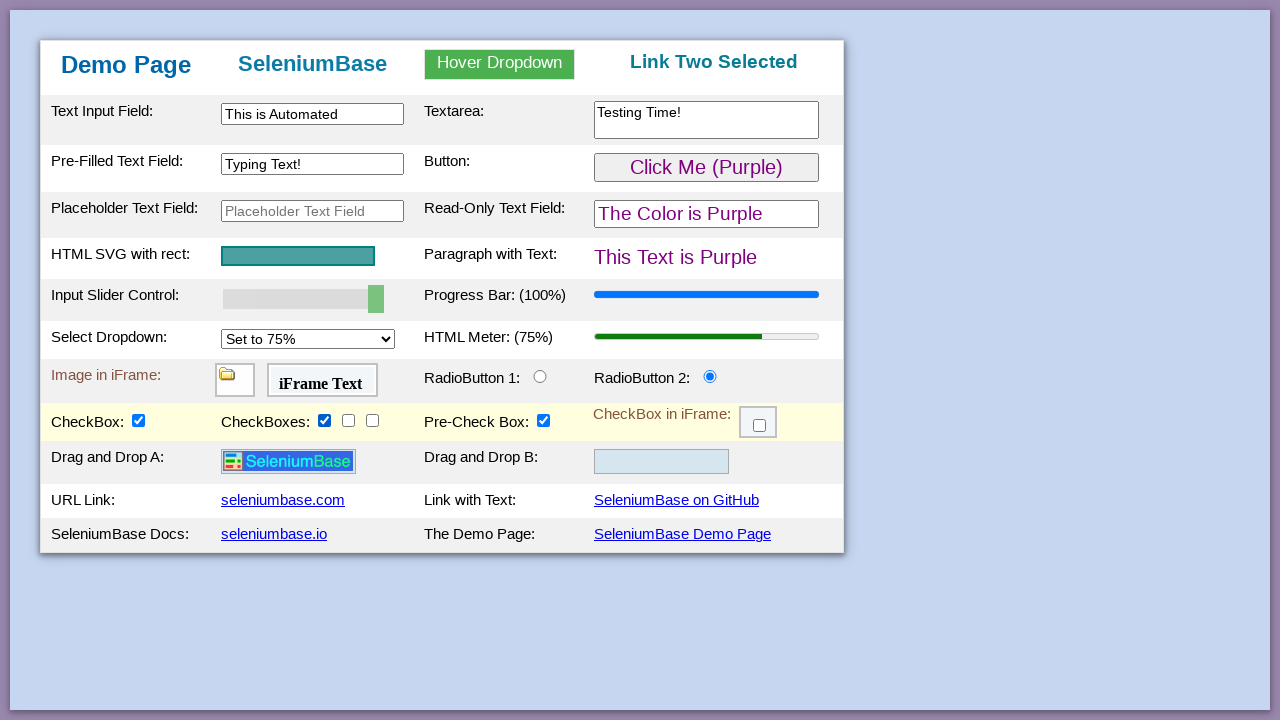

Clicked checkbox at index 1 at (348, 420) on input.checkBoxClassB >> nth=1
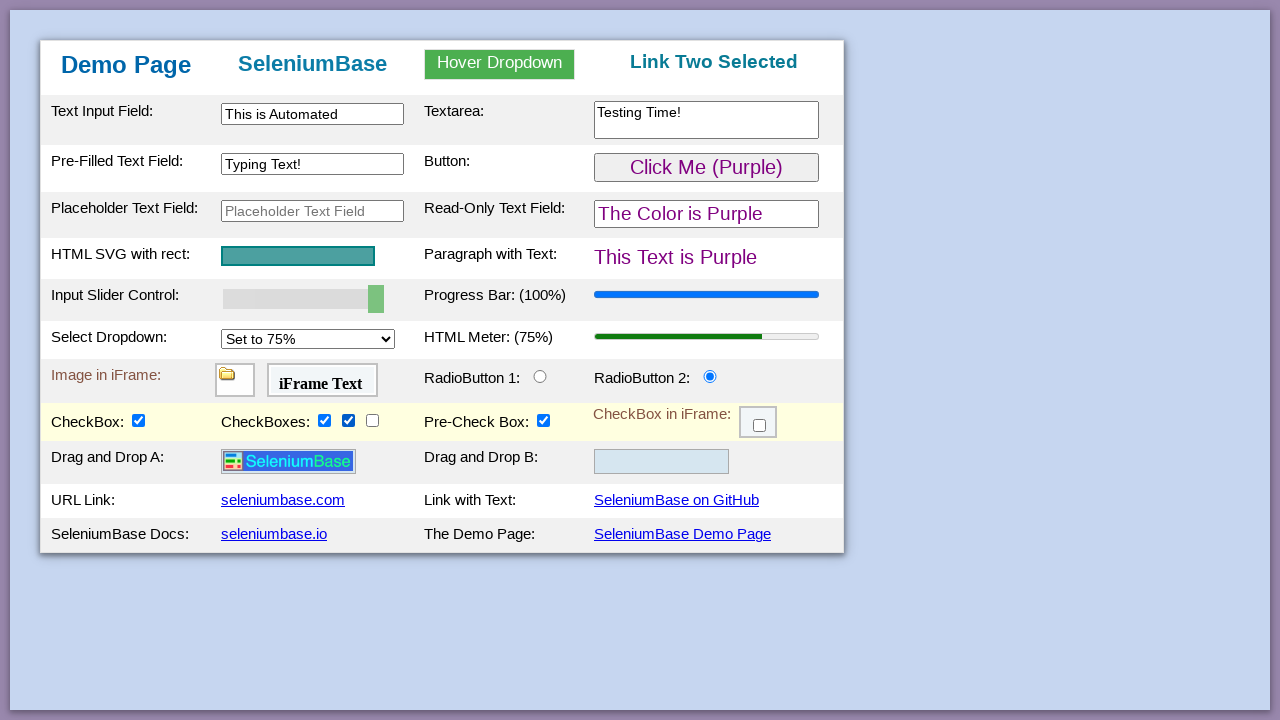

Clicked checkbox at index 2 at (372, 420) on input.checkBoxClassB >> nth=2
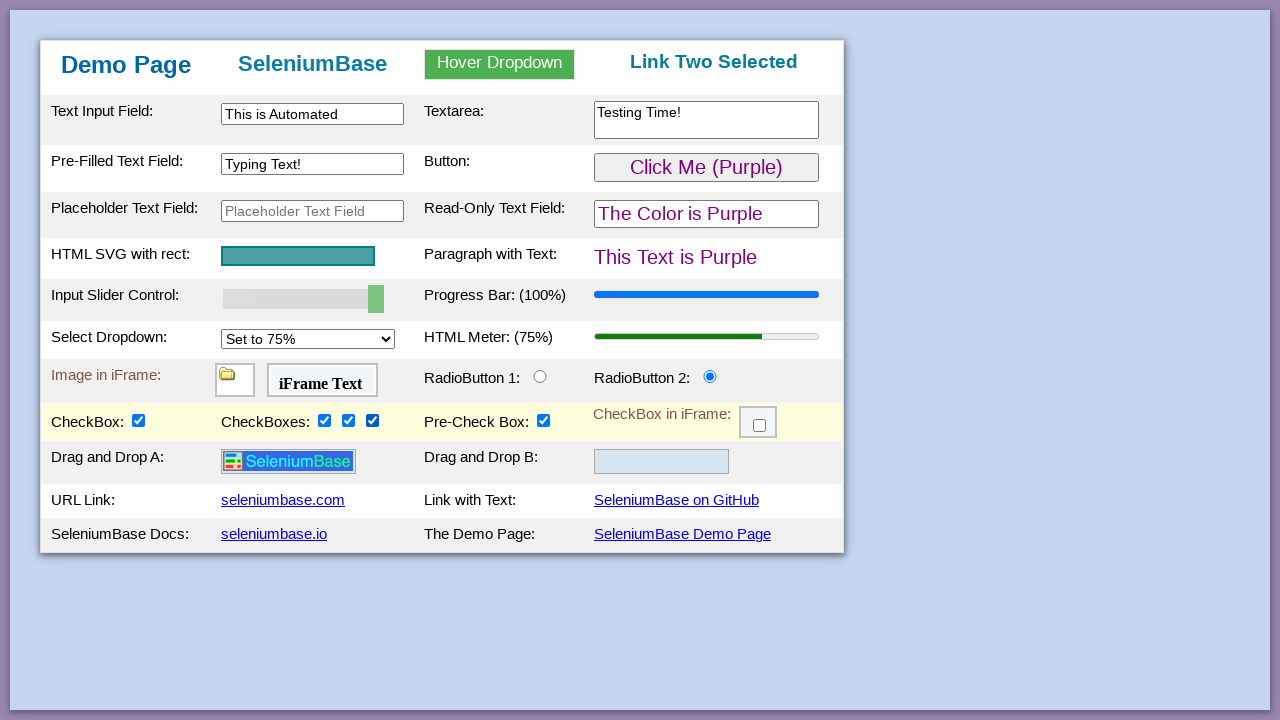

Verified checkBox2 is now checked
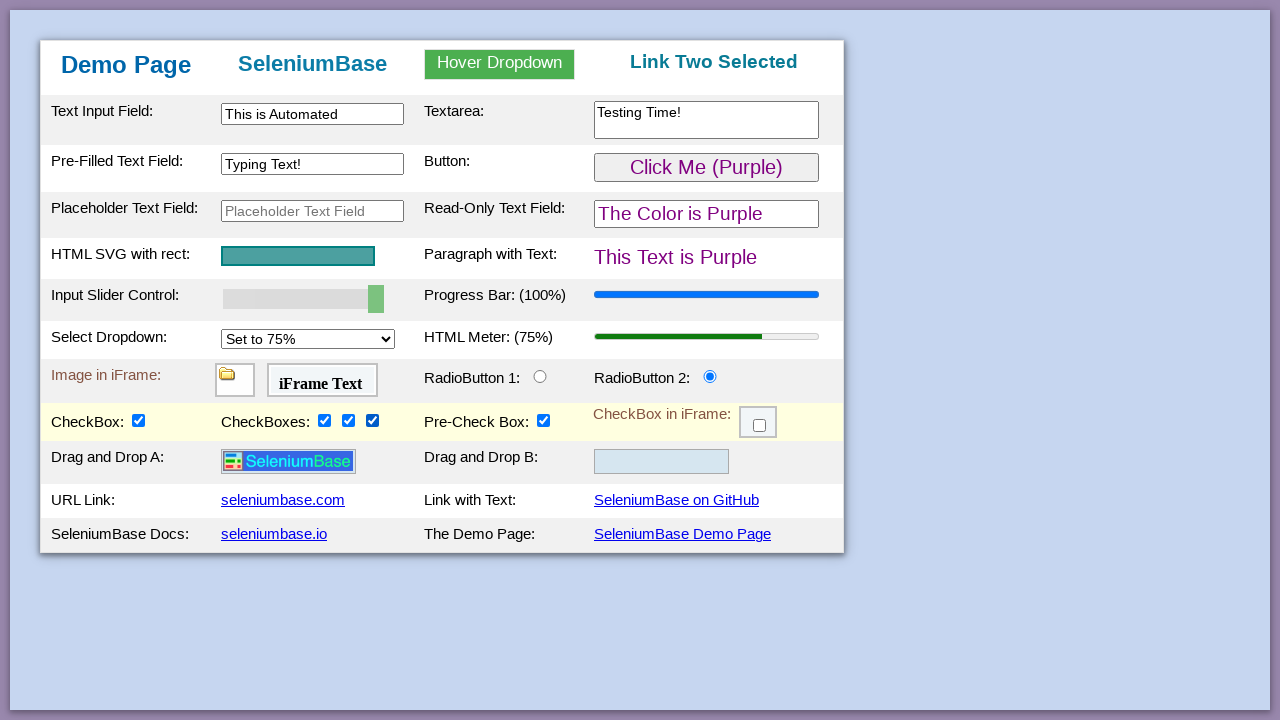

Verified checkBox3 is now checked
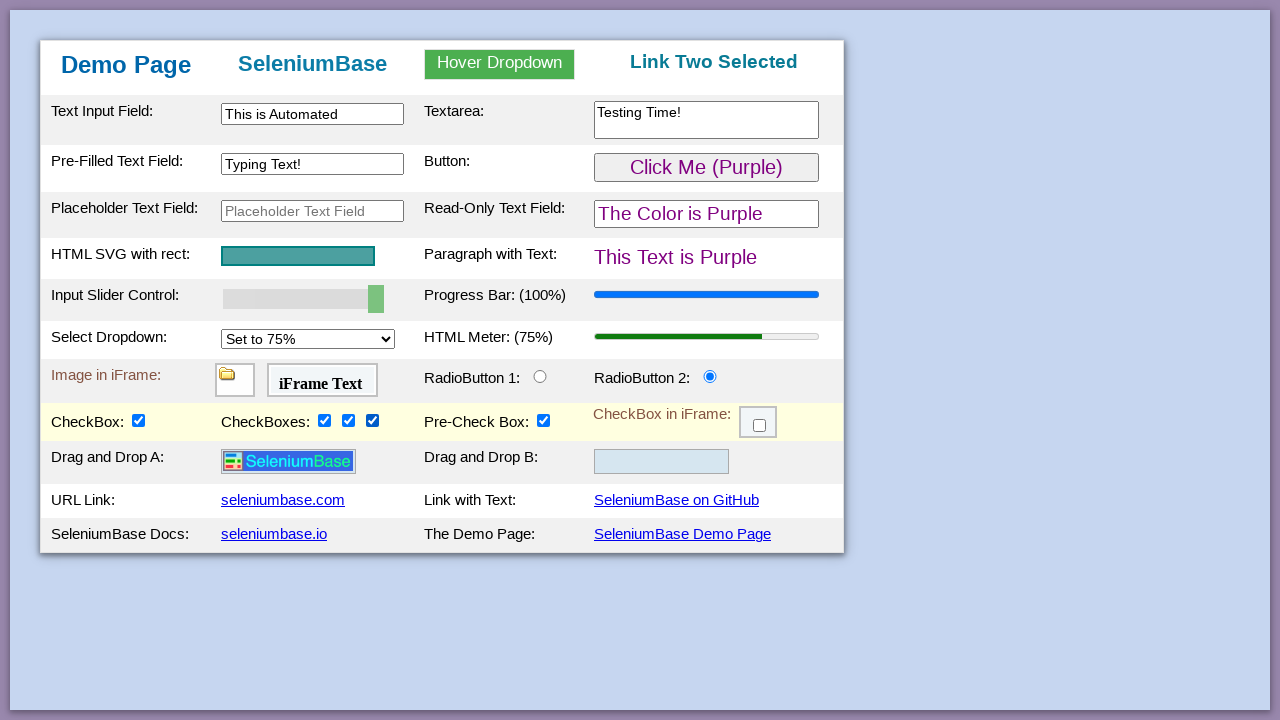

Verified checkBox4 is now checked
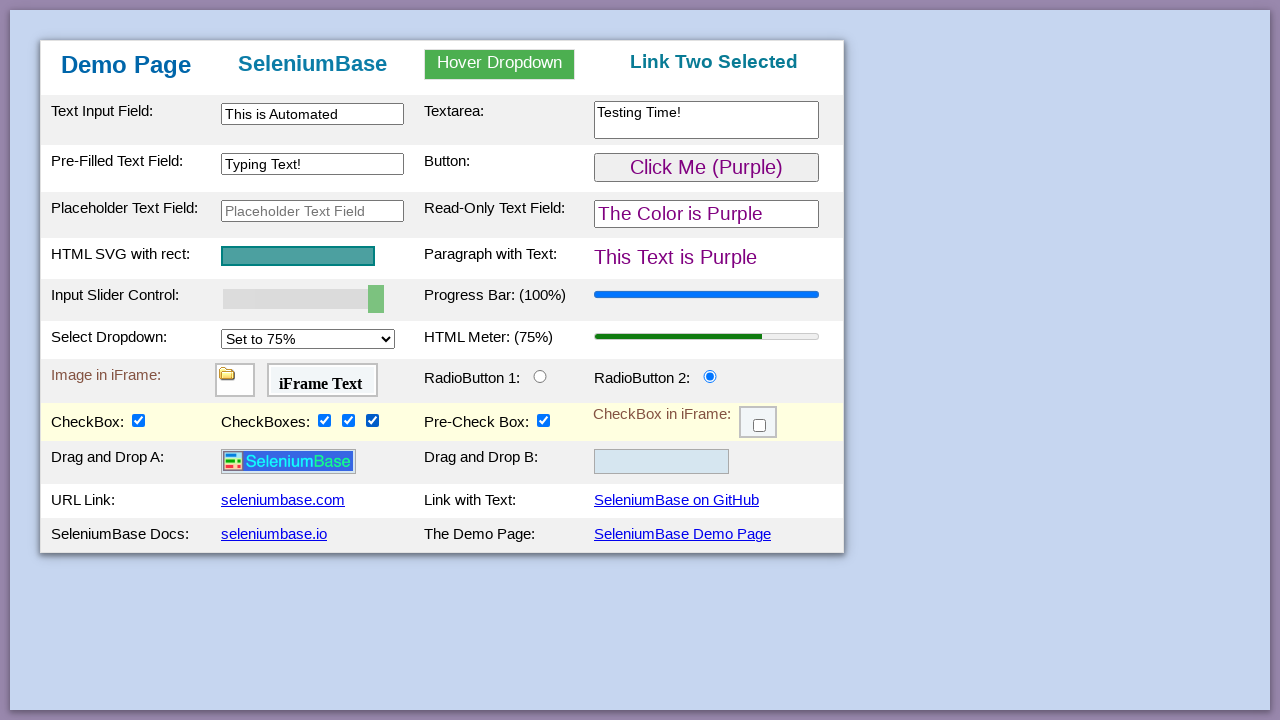

Verified checkbox in third iframe is initially unchecked
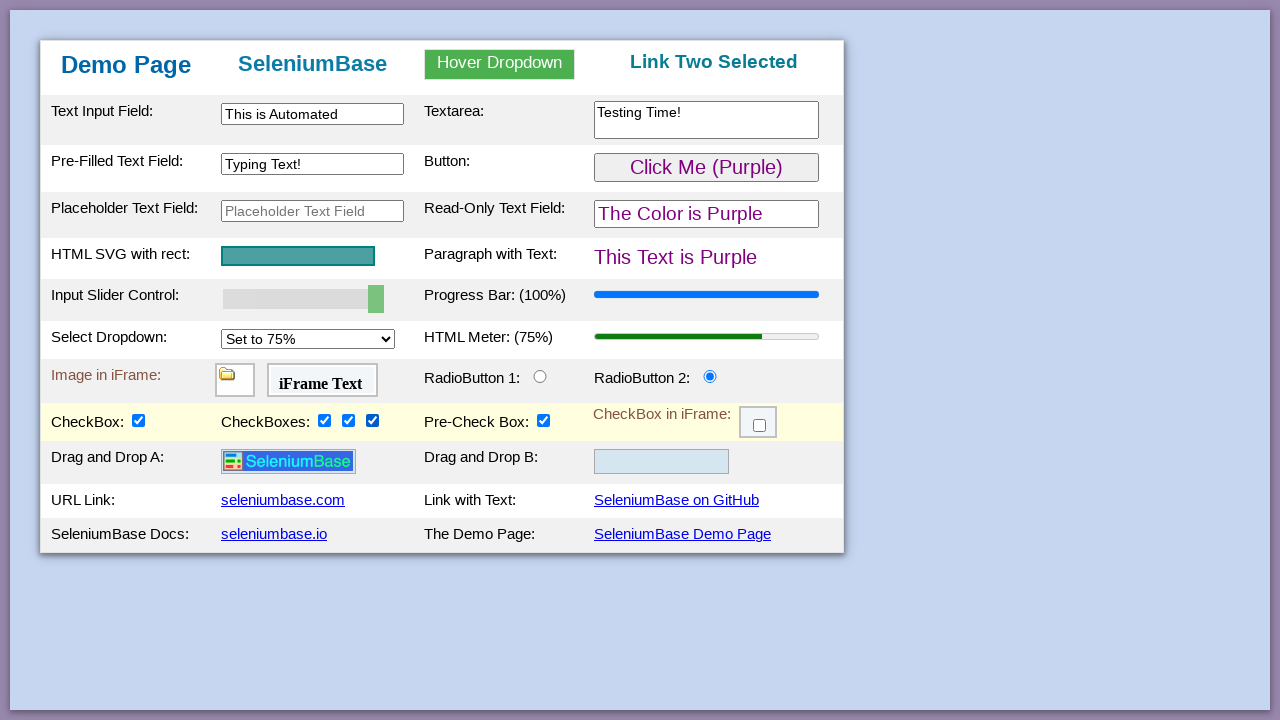

Clicked checkbox in third iframe at (760, 426) on #myFrame3 >> internal:control=enter-frame >> .fBox
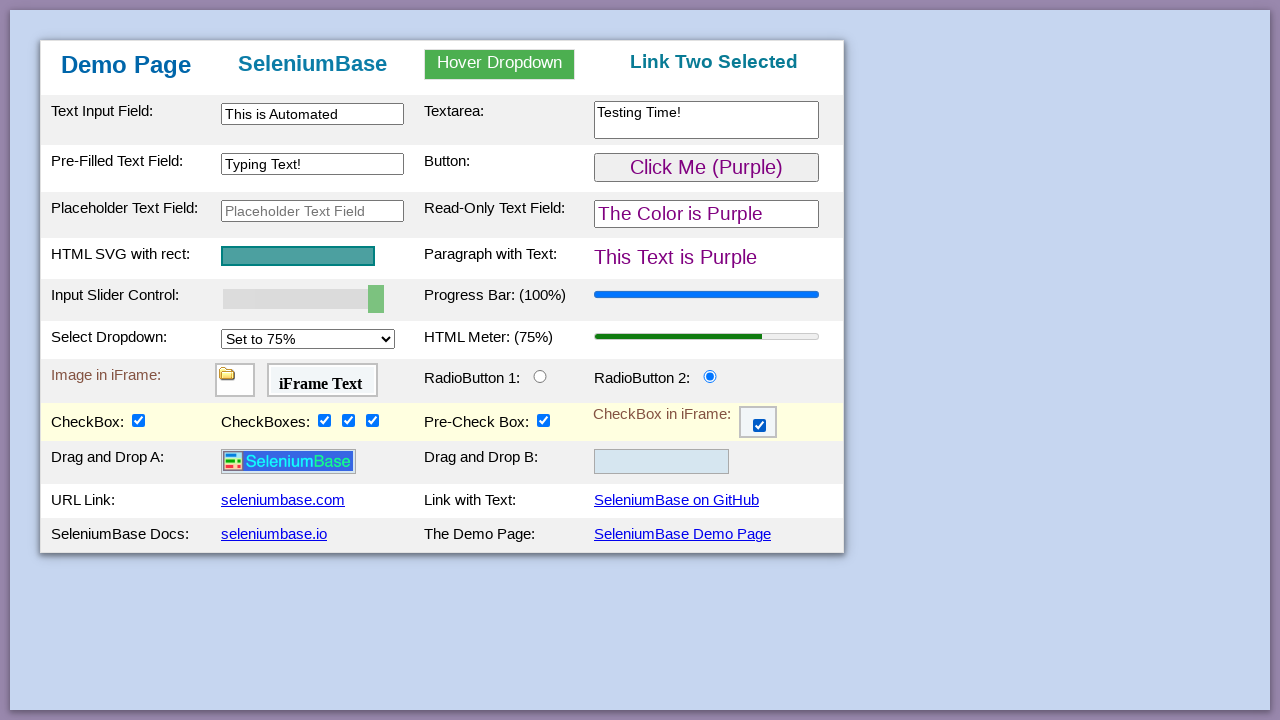

Verified checkbox in third iframe is now checked
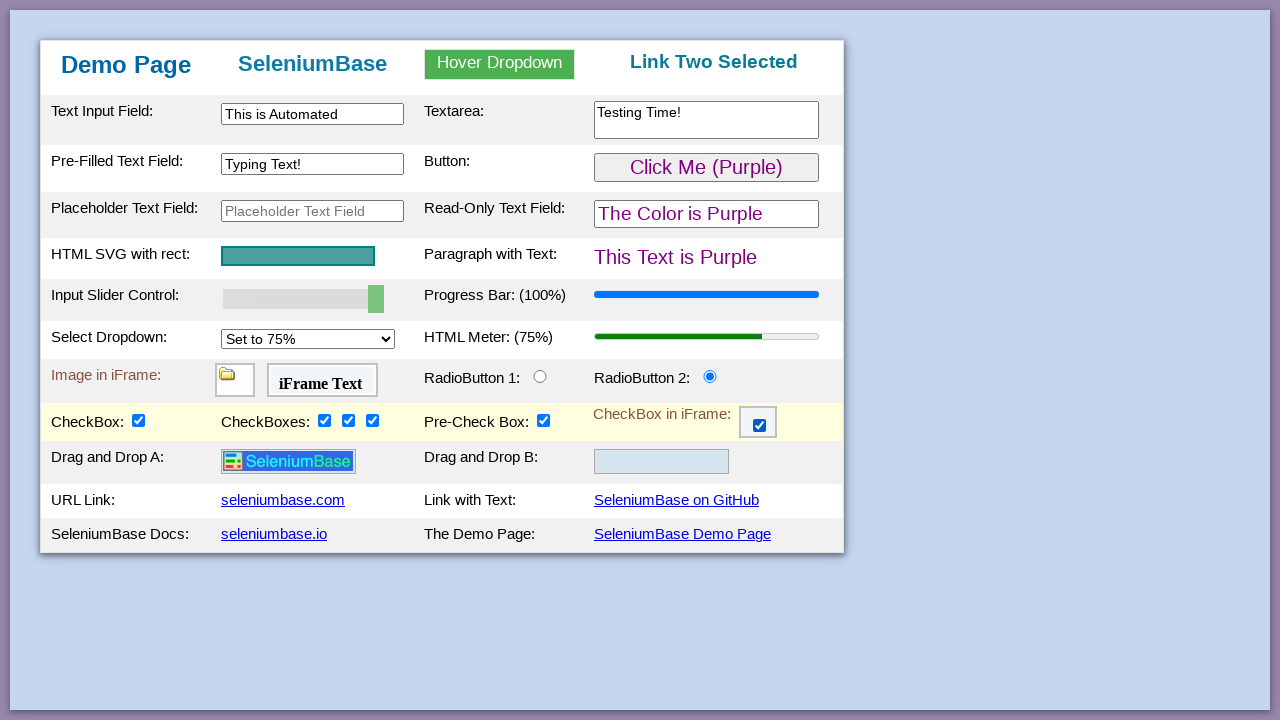

Found link text 'seleniumbase.com'
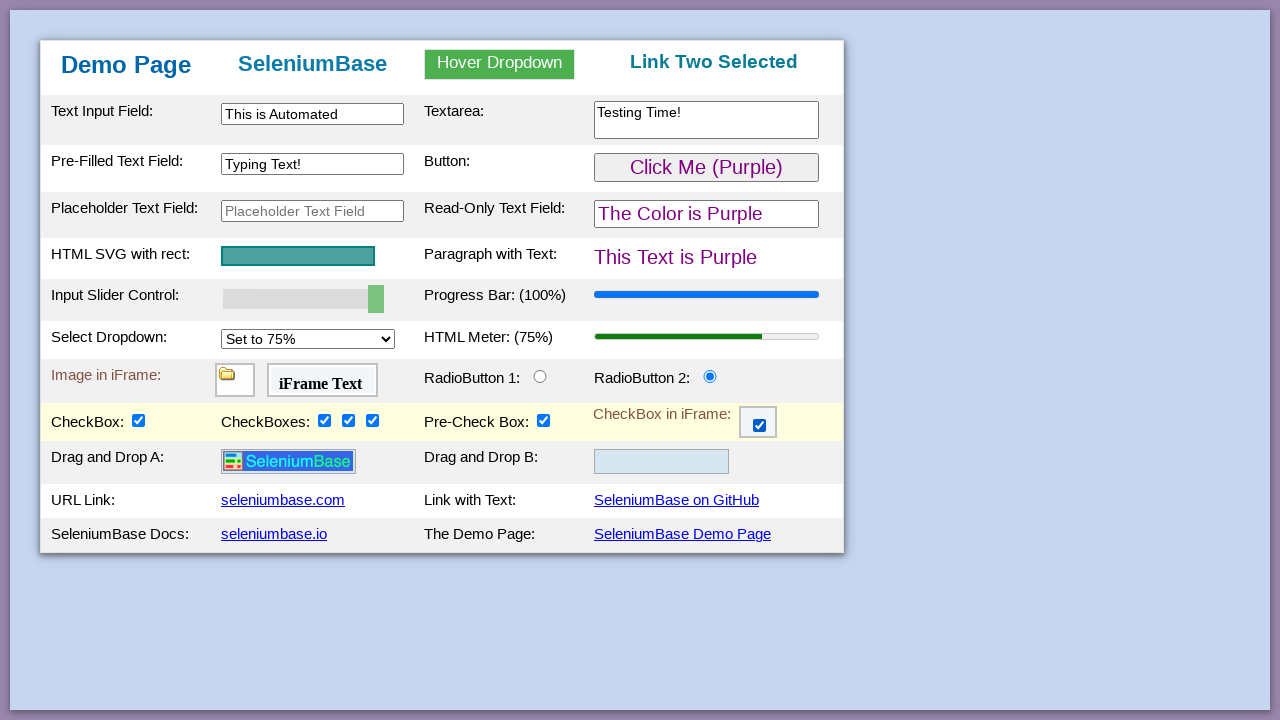

Found link text 'SeleniumBase on GitHub'
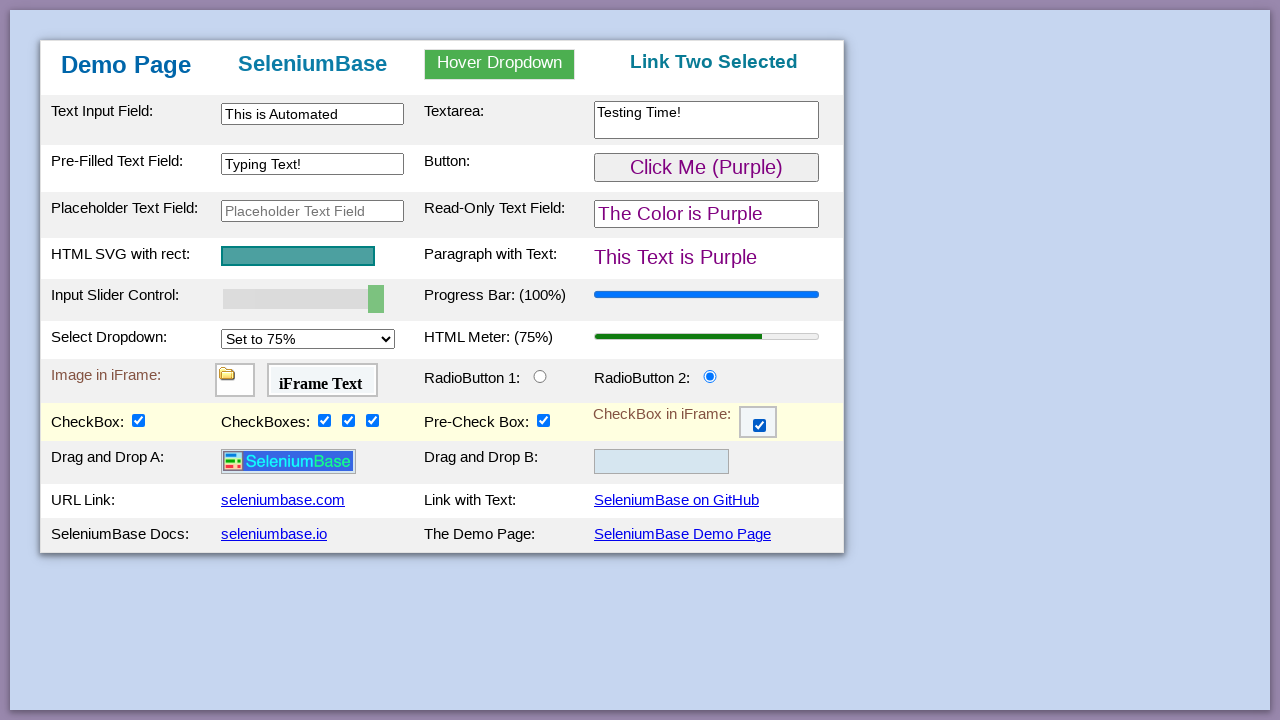

Found link text 'seleniumbase.io'
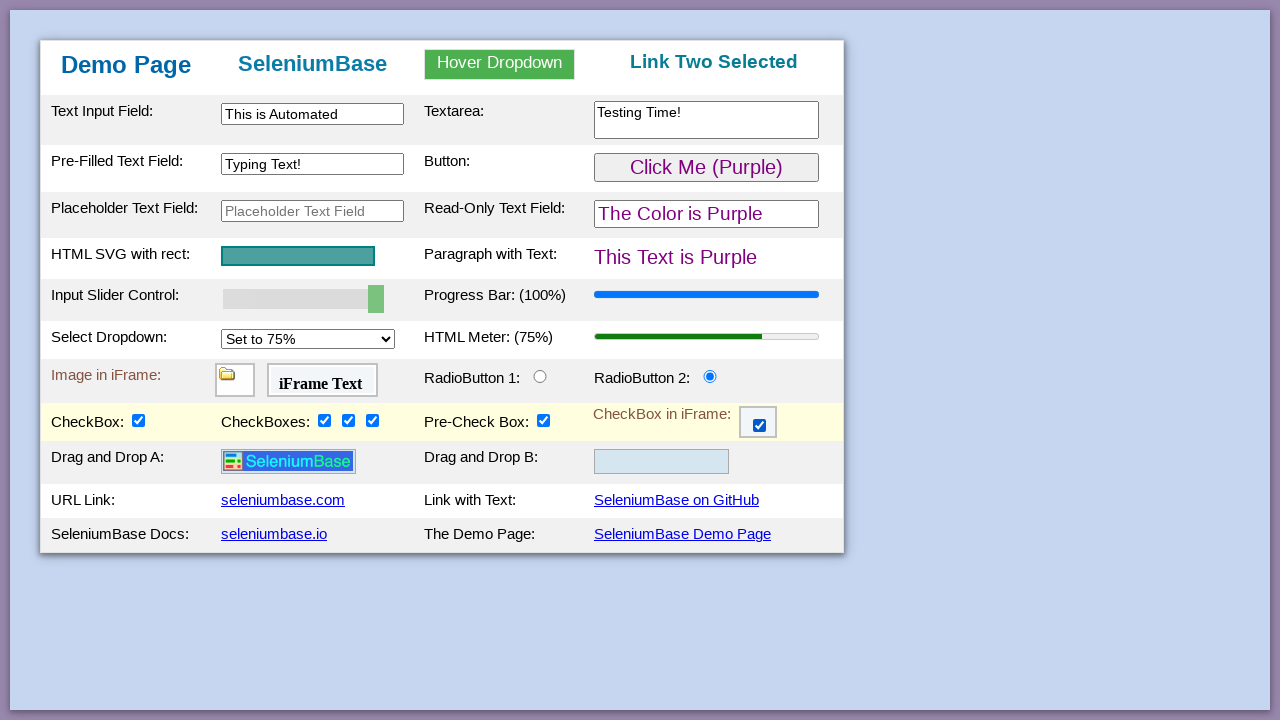

Clicked link text 'SeleniumBase Demo Page' at (682, 534) on text=SeleniumBase Demo Page
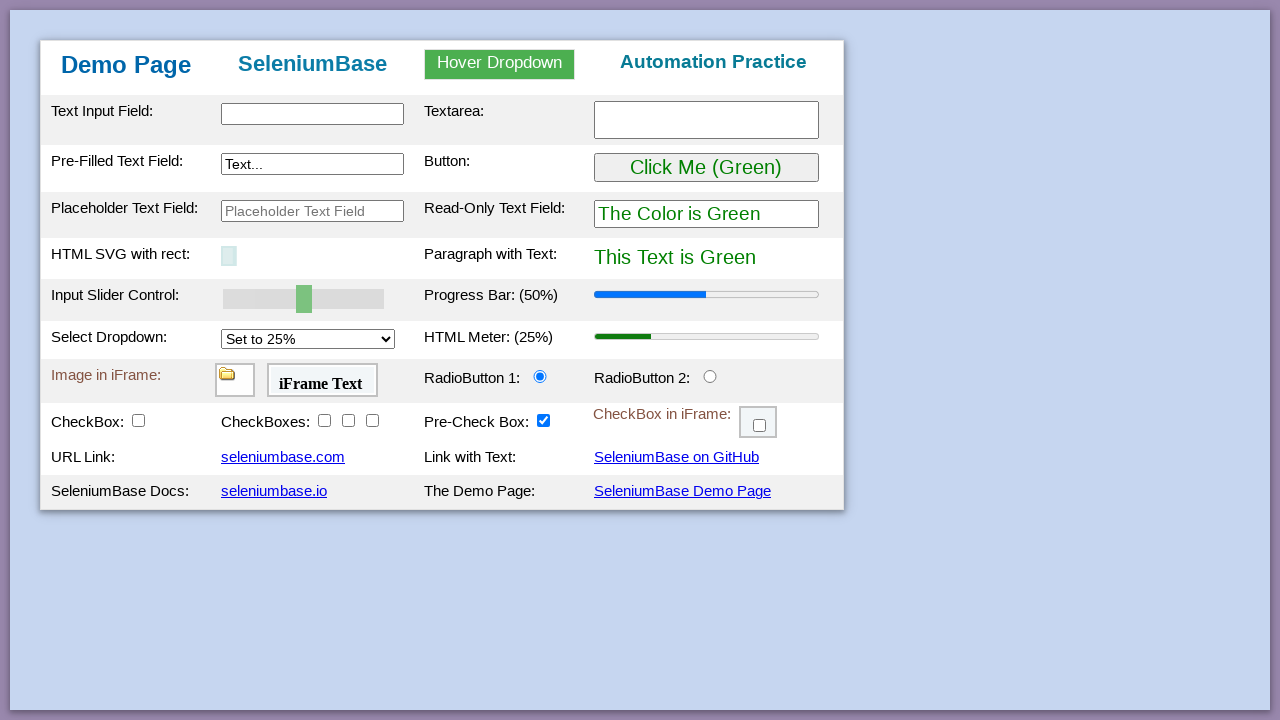

h1 element loaded
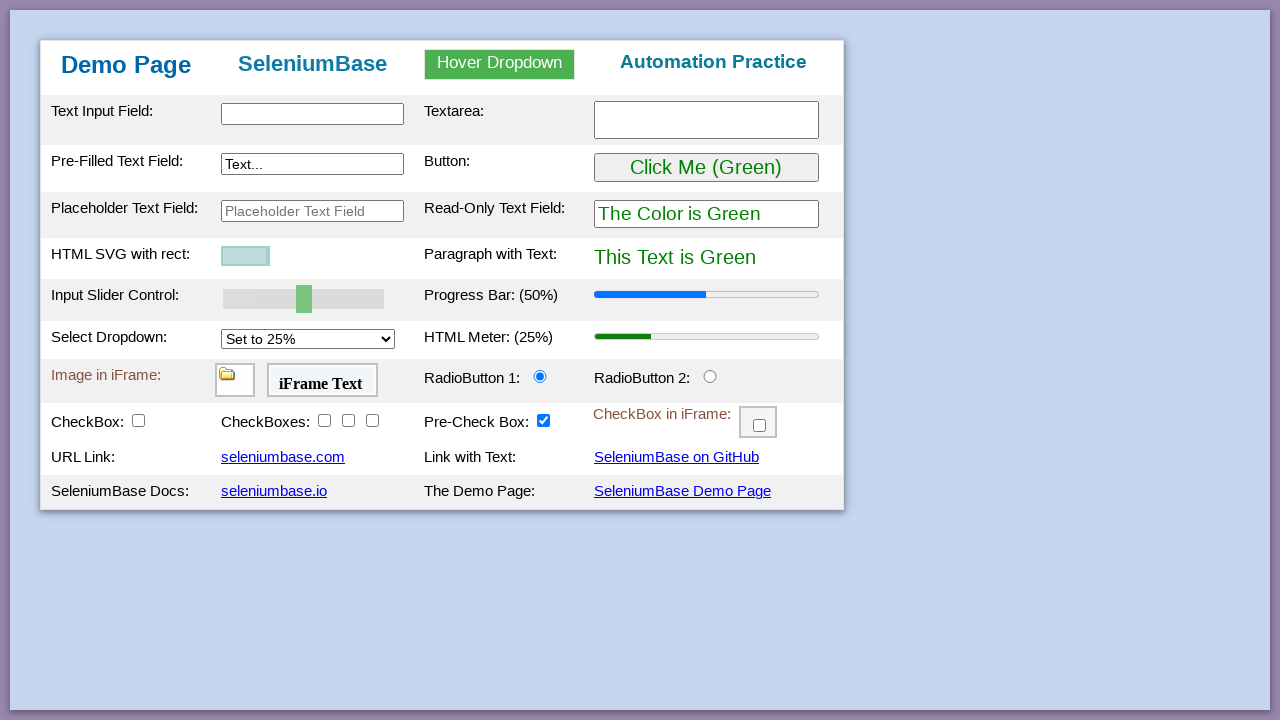

Verified h1 text is exactly 'Demo Page'
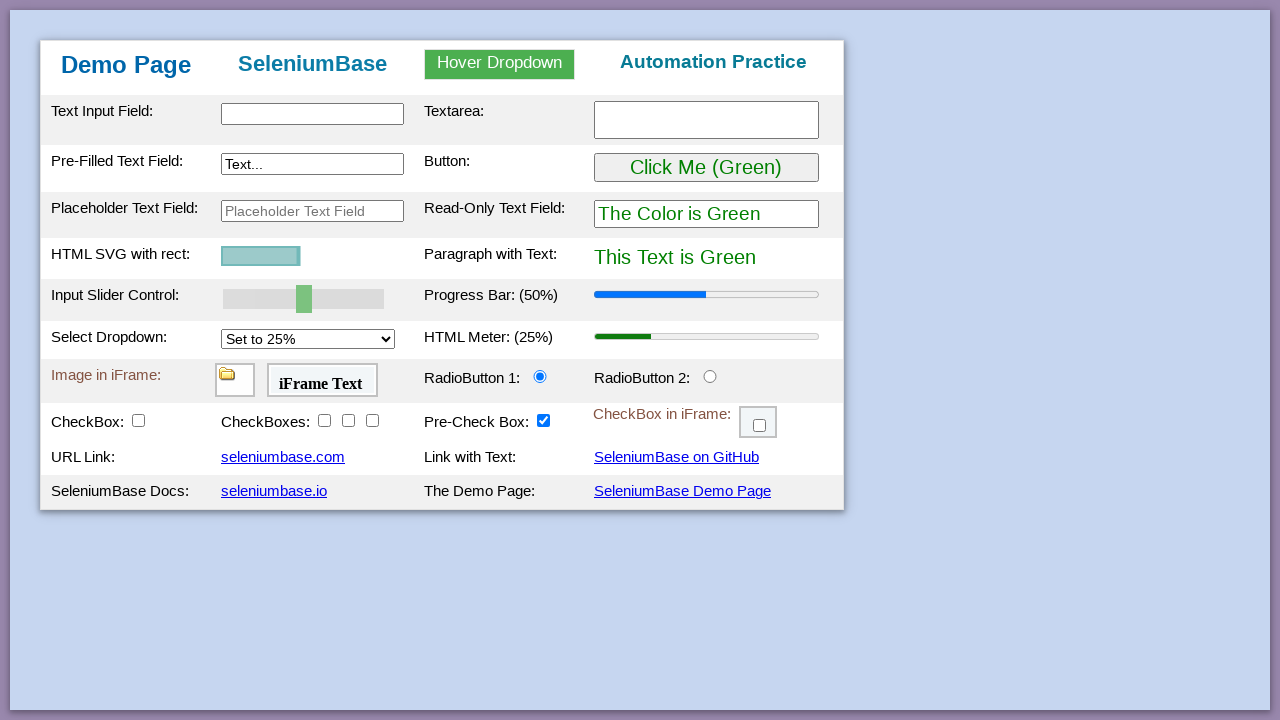

h2 element loaded and visible
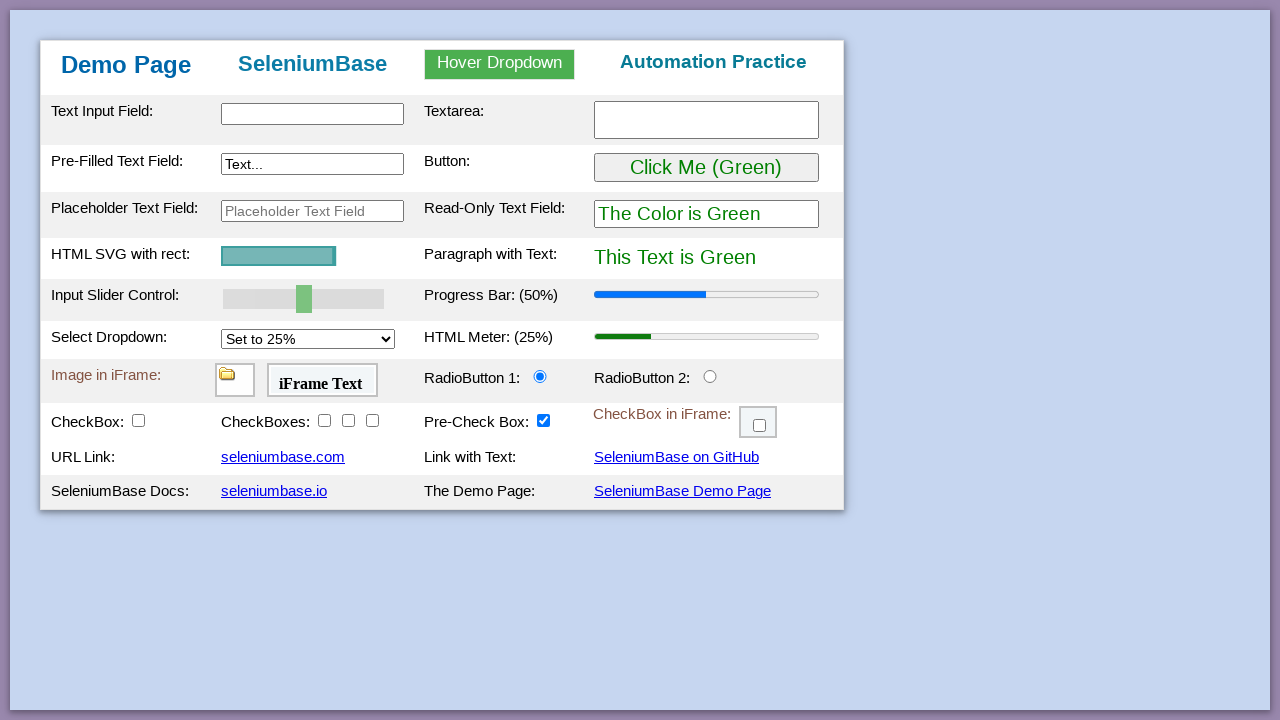

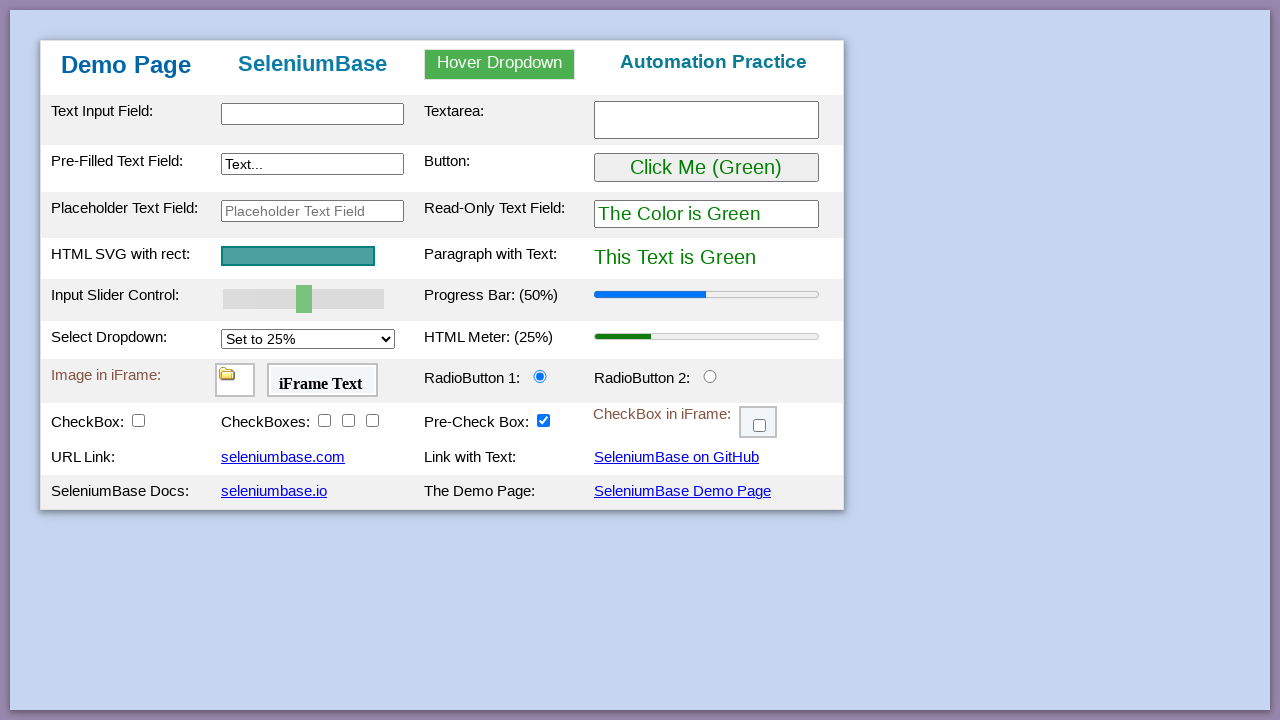